Tests adding multiple records to a web table by filling out a form with name, age, and country fields 10 times, using randomly generated data for each record.

Starting URL: https://claruswaysda.github.io/addRecordWebTable.html

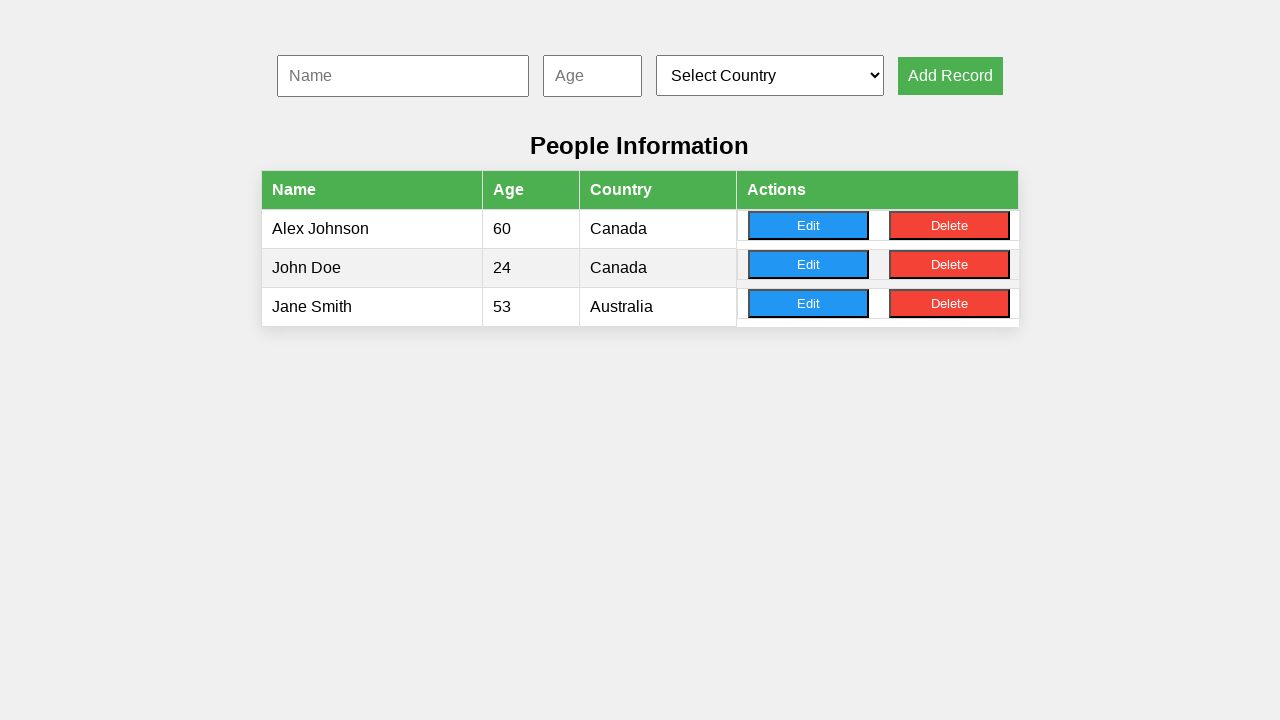

Filled name field with 'Emily705' on #nameInput
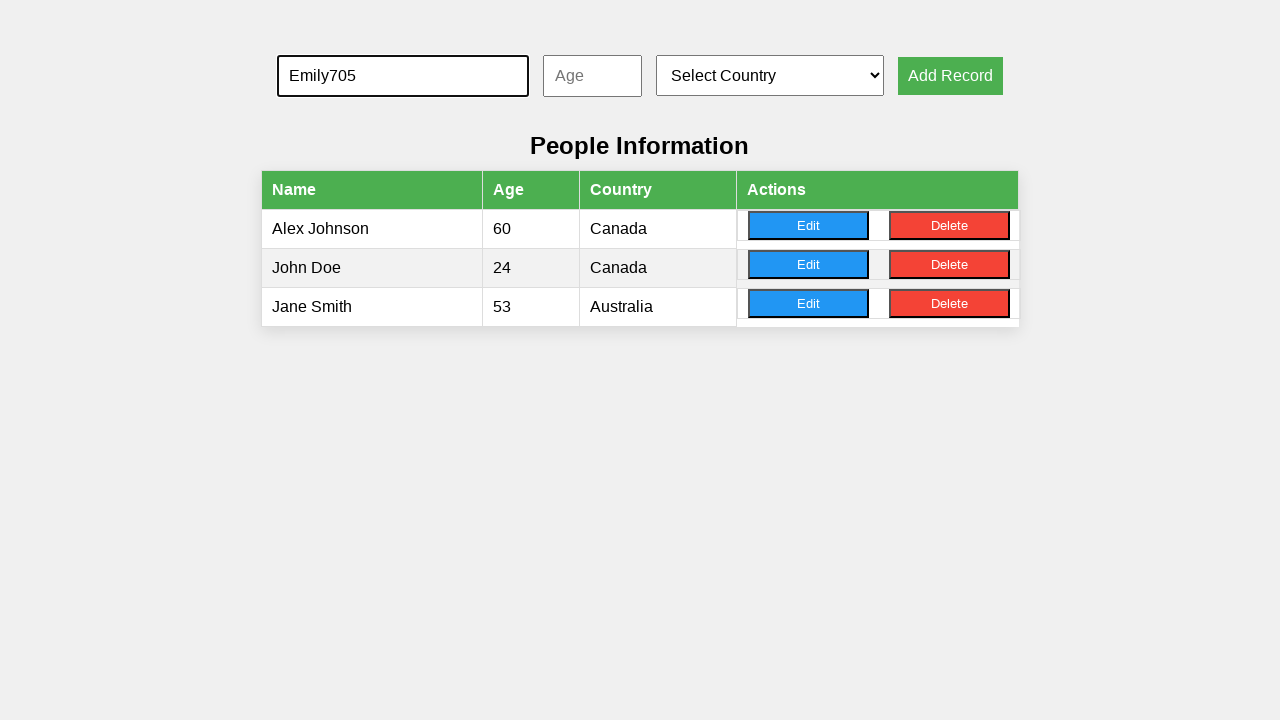

Filled age field with '45' on #ageInput
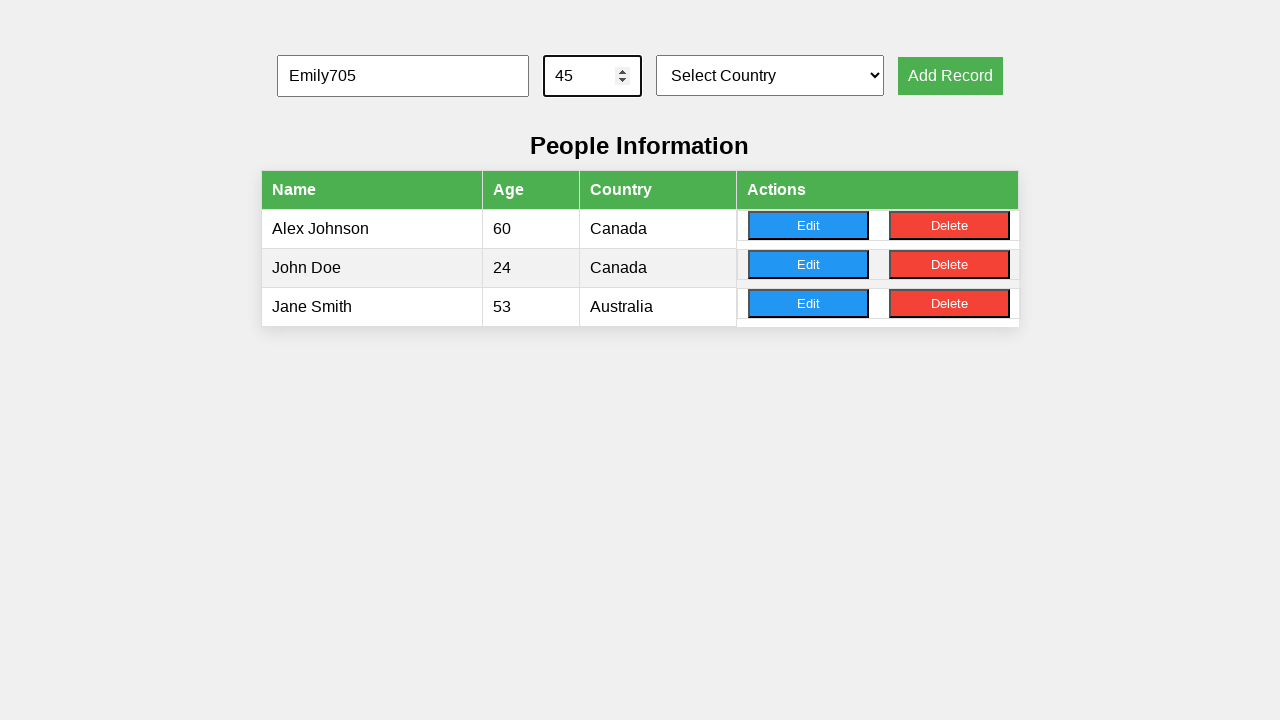

Selected country at index 3 from dropdown on #countrySelect
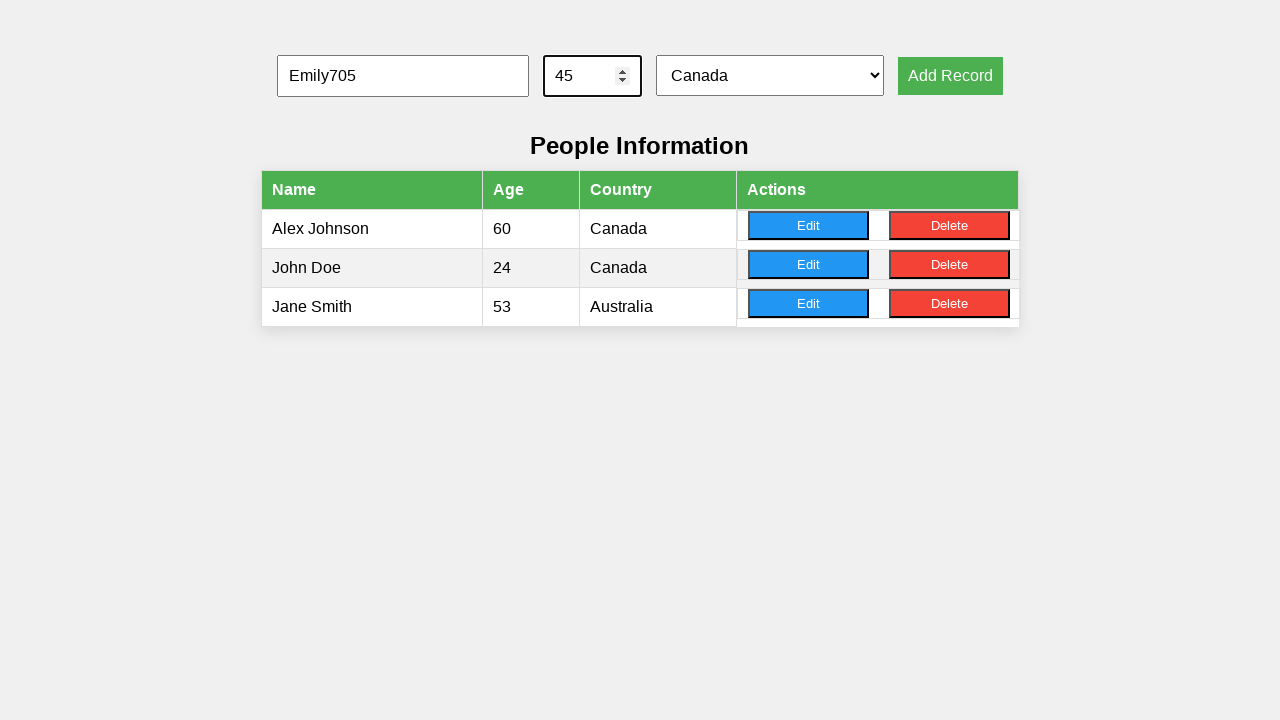

Clicked 'Add Record' button for record 1 at (950, 76) on xpath=//button[text()='Add Record']
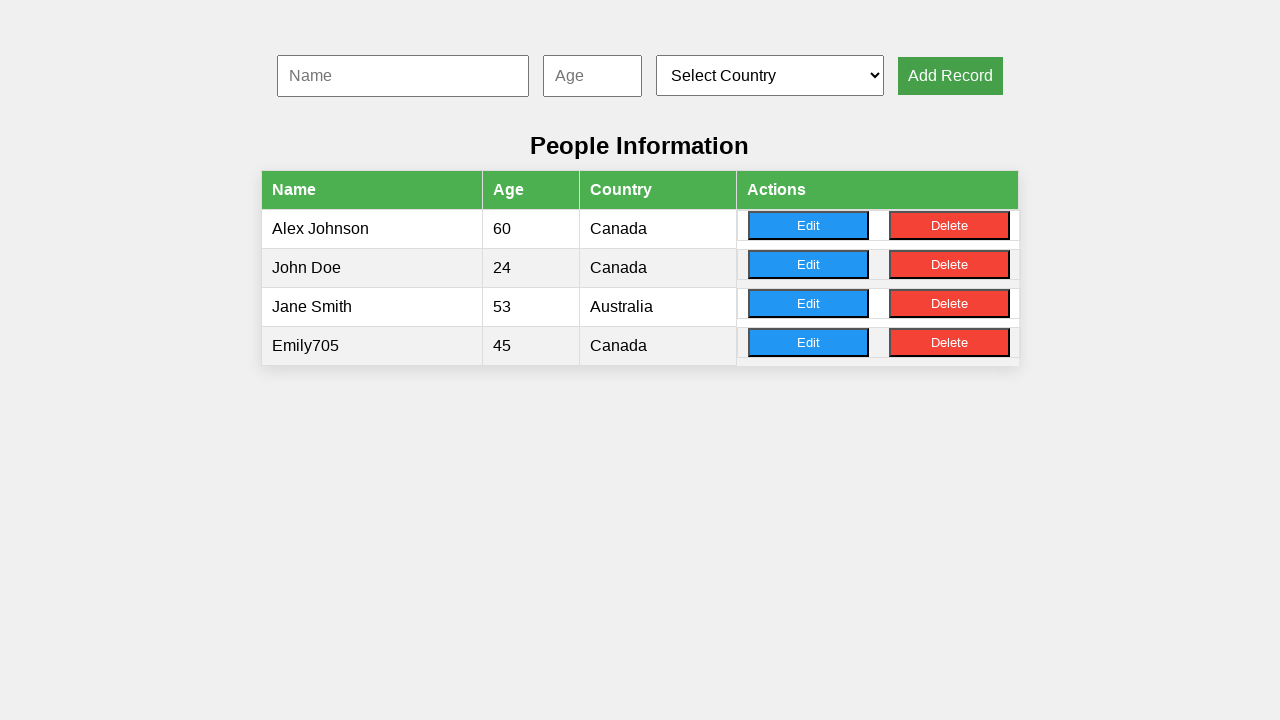

Filled name field with 'James513' on #nameInput
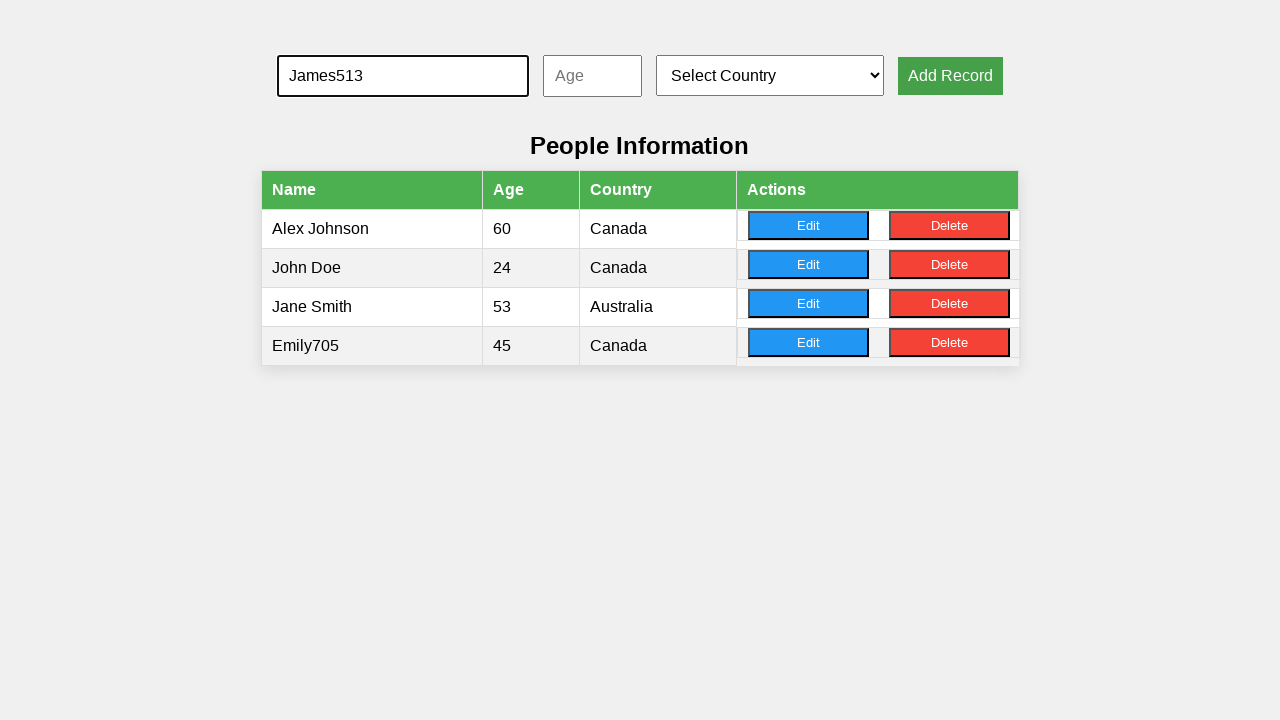

Filled age field with '23' on #ageInput
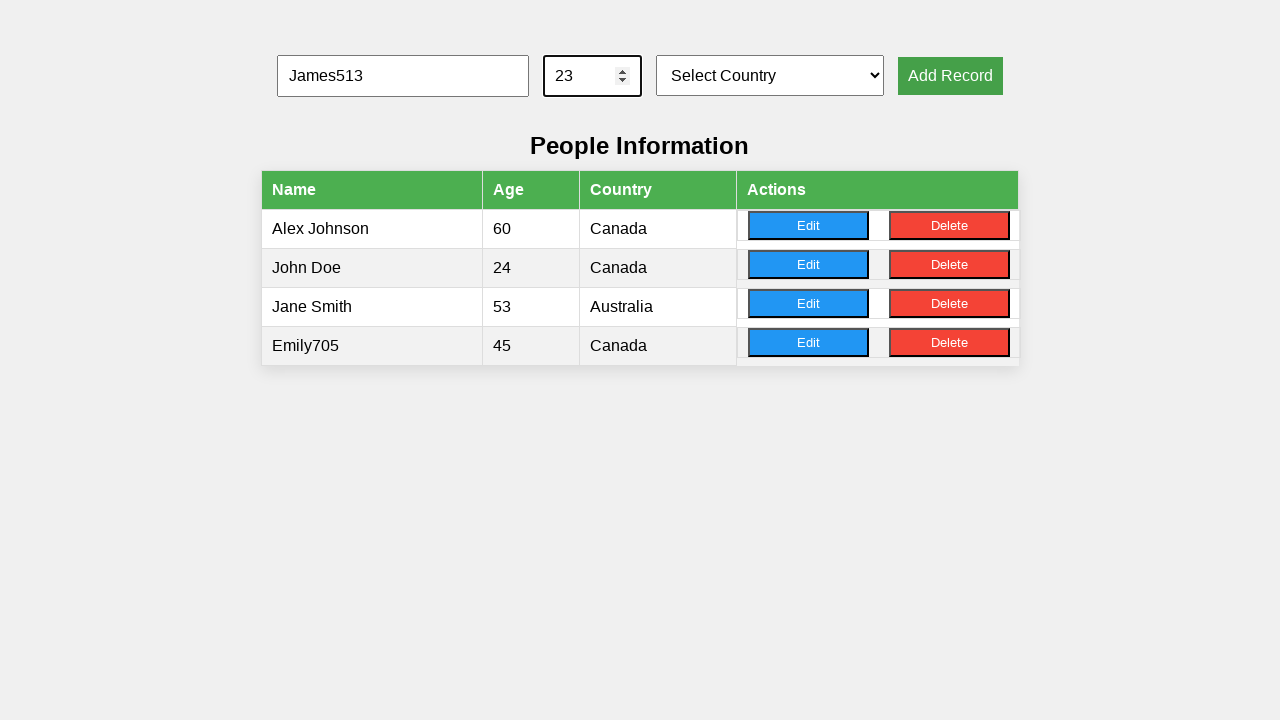

Selected country at index 3 from dropdown on #countrySelect
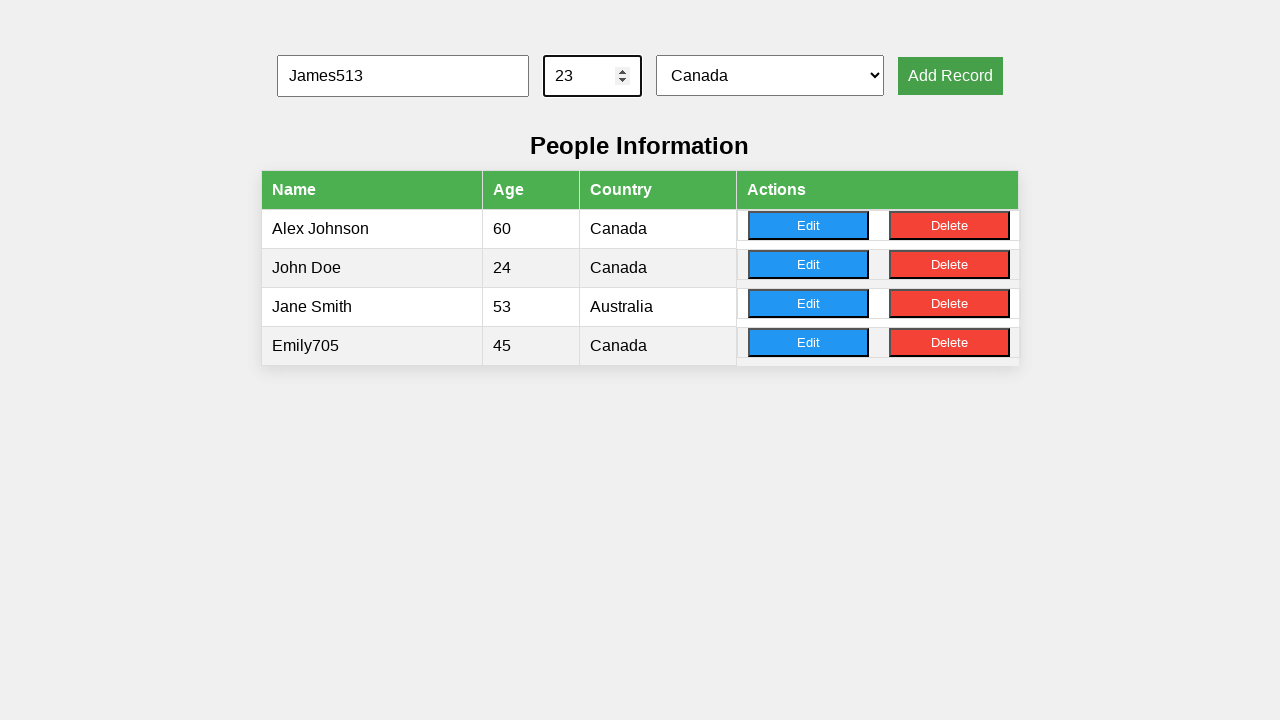

Clicked 'Add Record' button for record 2 at (950, 76) on xpath=//button[text()='Add Record']
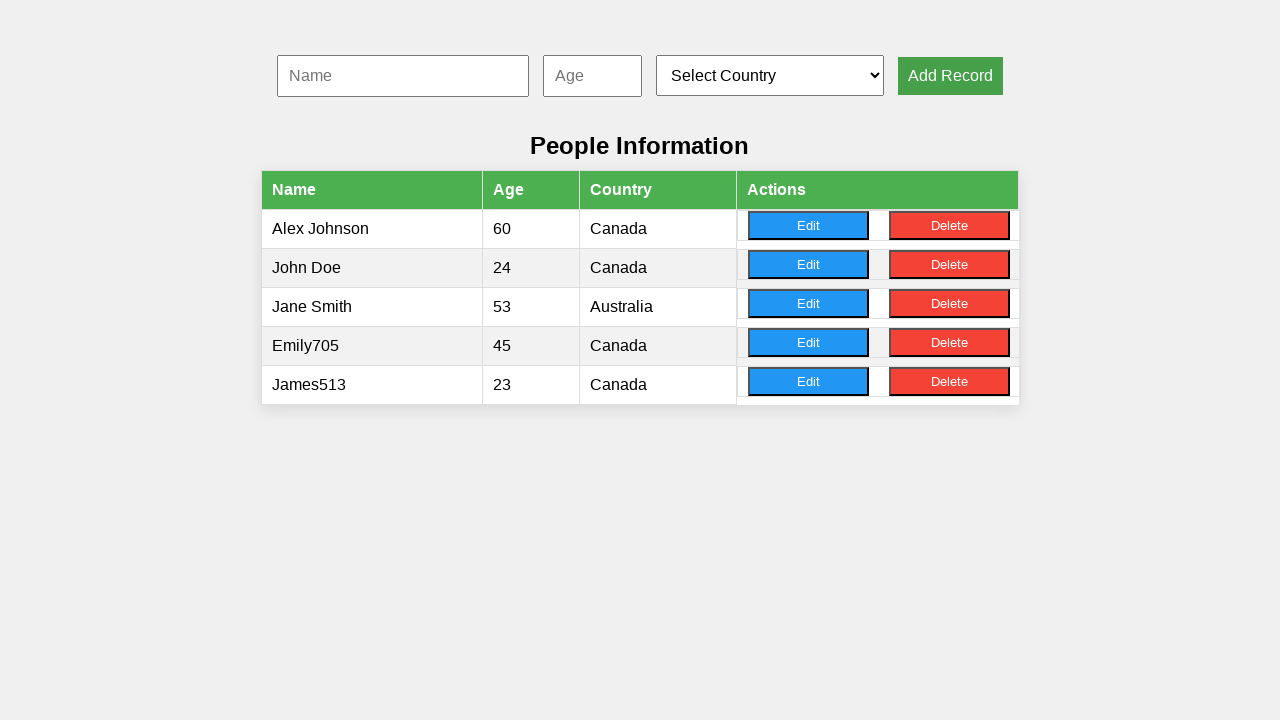

Filled name field with 'Emily719' on #nameInput
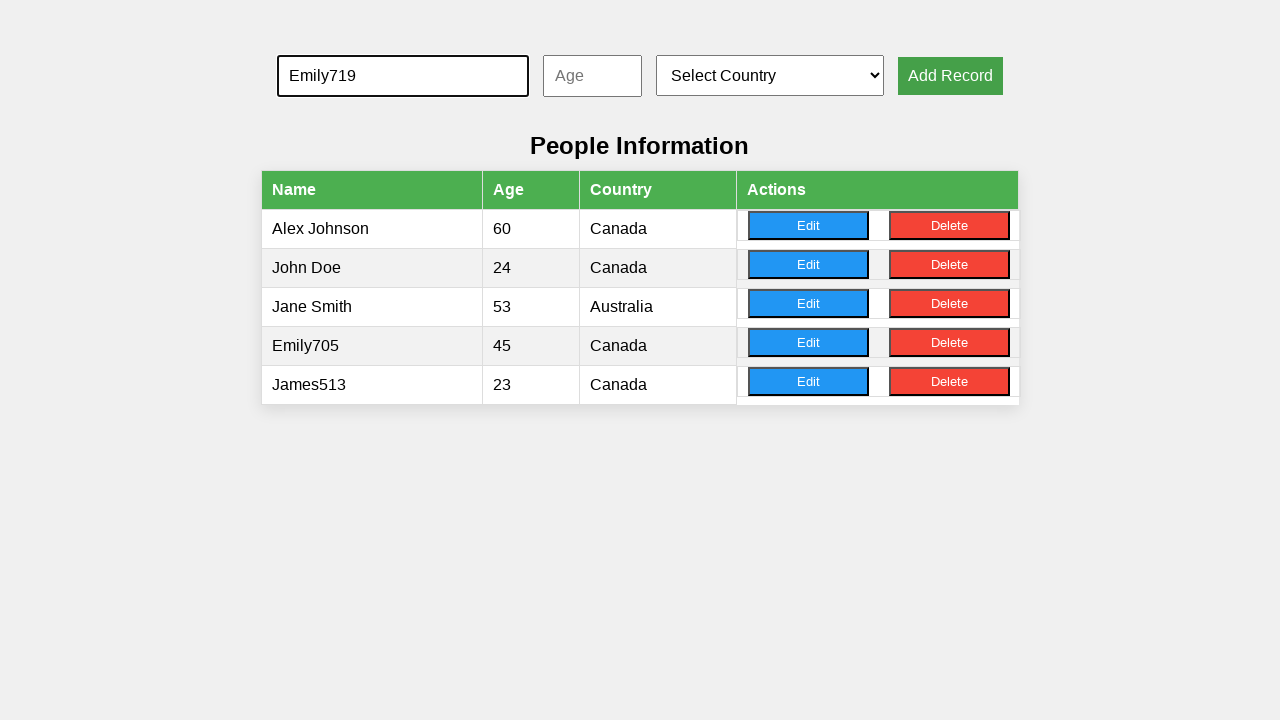

Filled age field with '31' on #ageInput
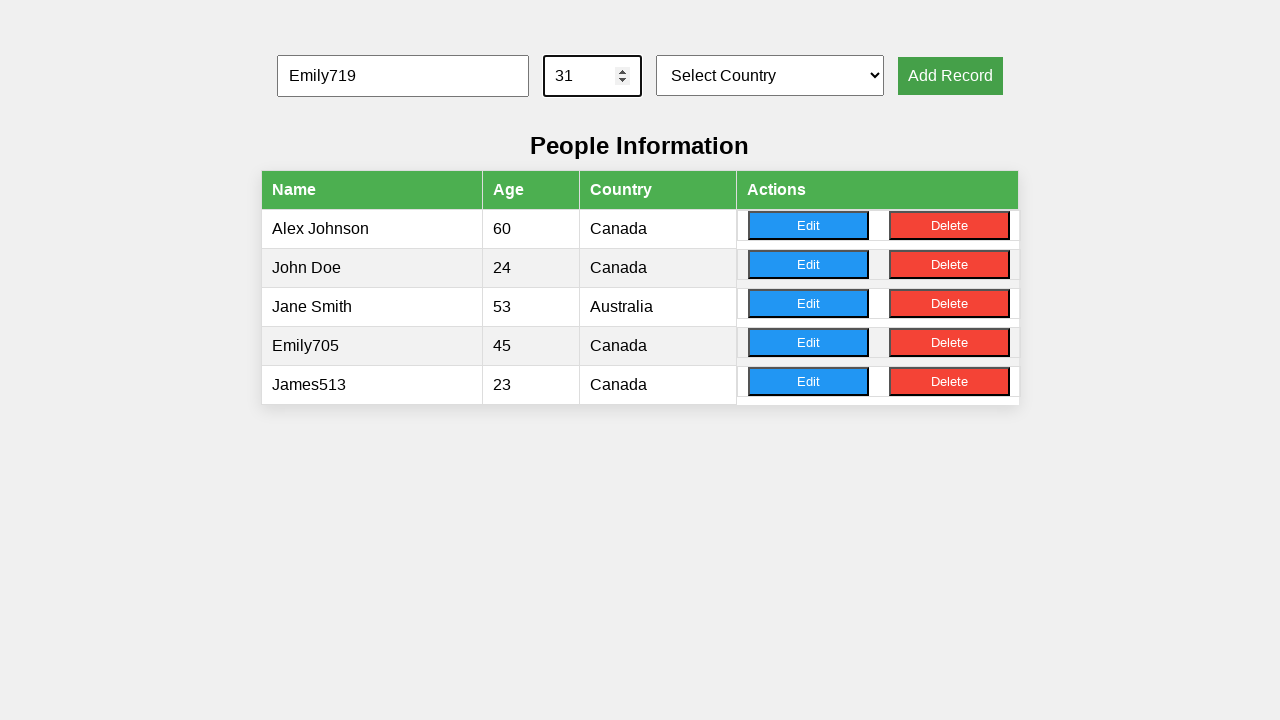

Selected country at index 2 from dropdown on #countrySelect
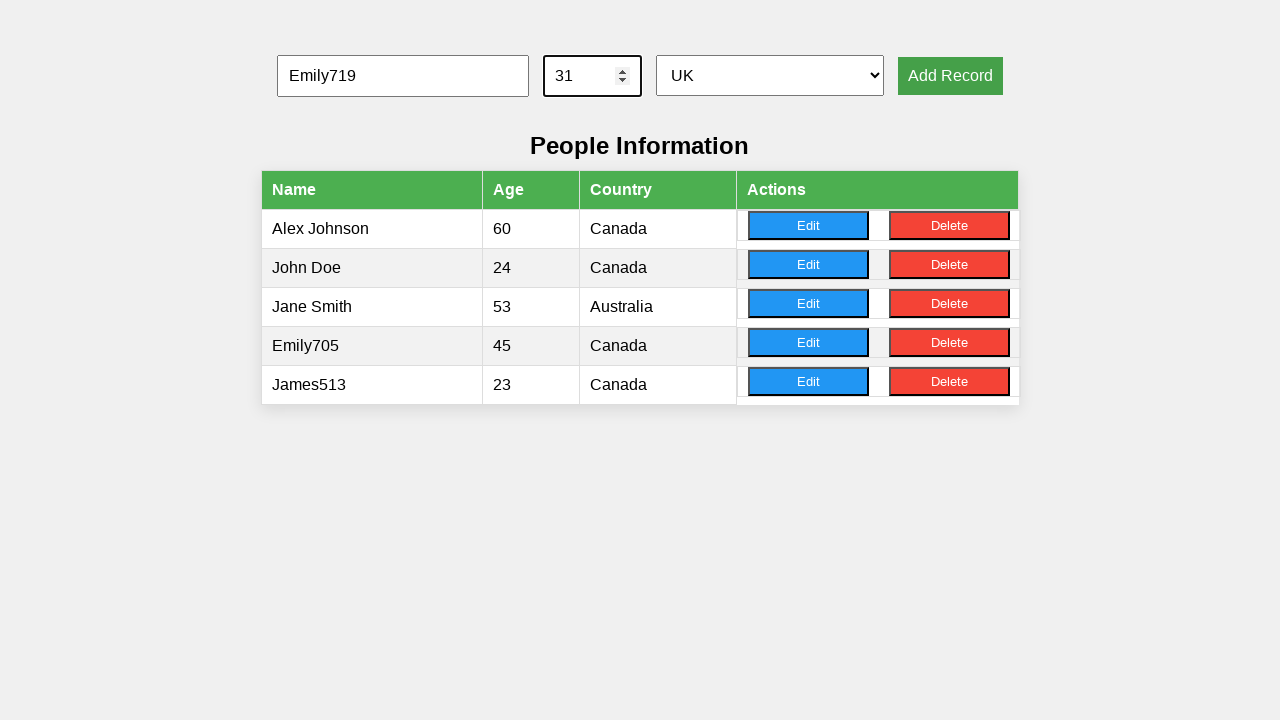

Clicked 'Add Record' button for record 3 at (950, 76) on xpath=//button[text()='Add Record']
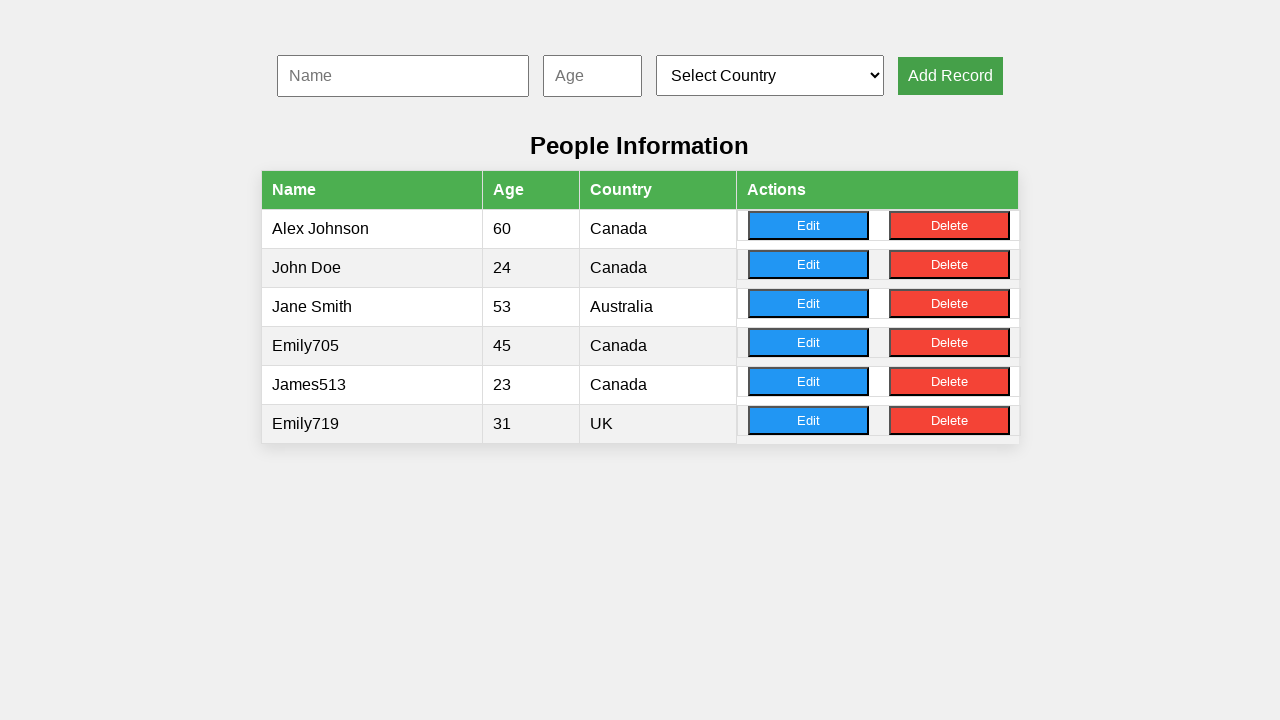

Filled name field with 'Matthew776' on #nameInput
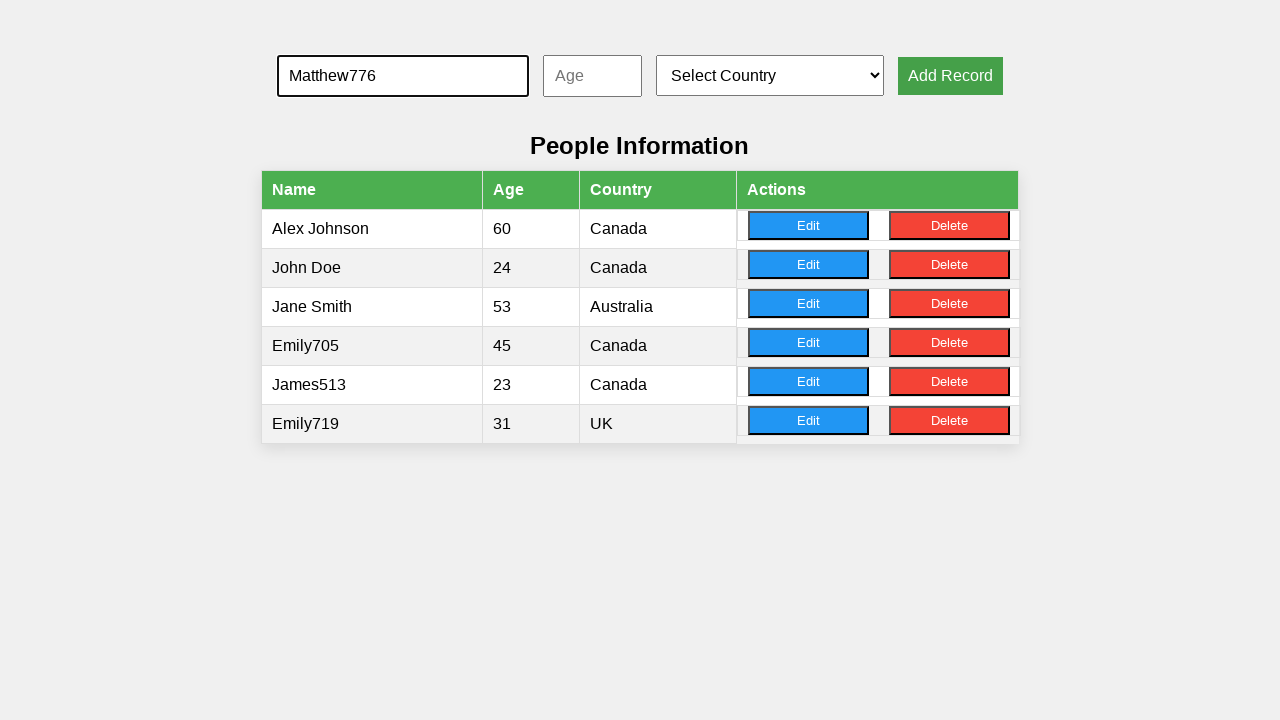

Filled age field with '32' on #ageInput
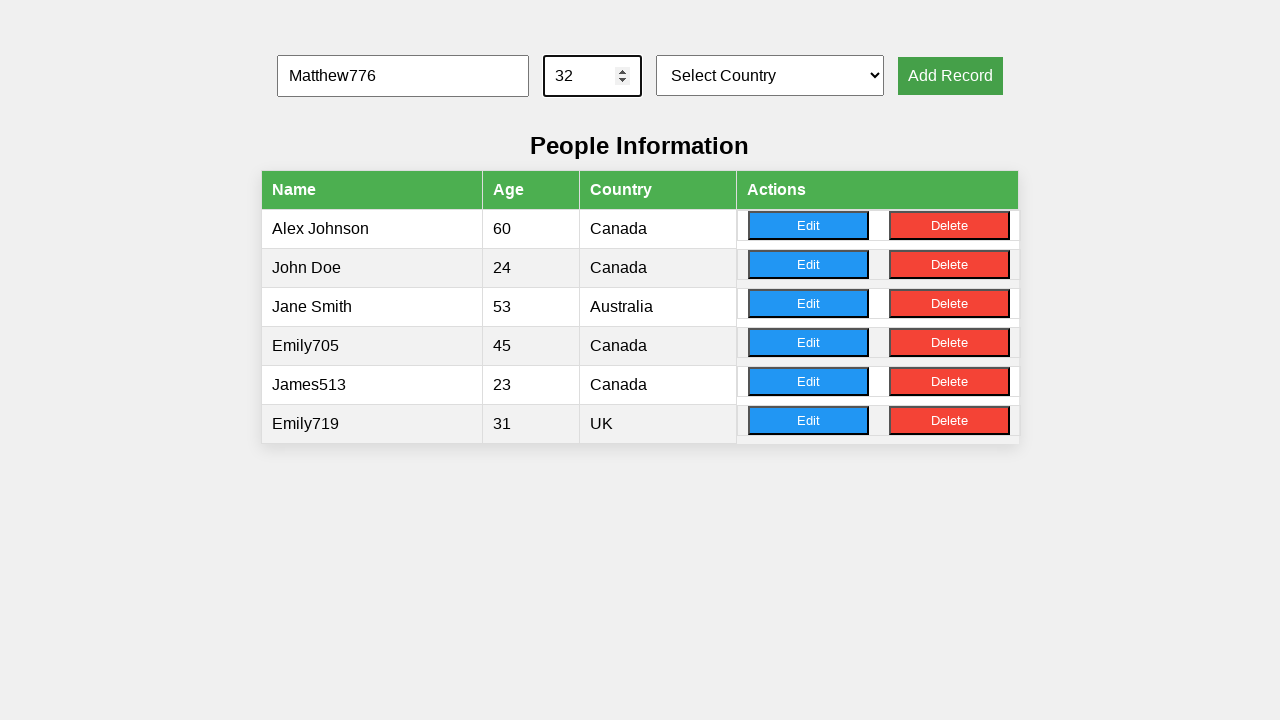

Selected country at index 1 from dropdown on #countrySelect
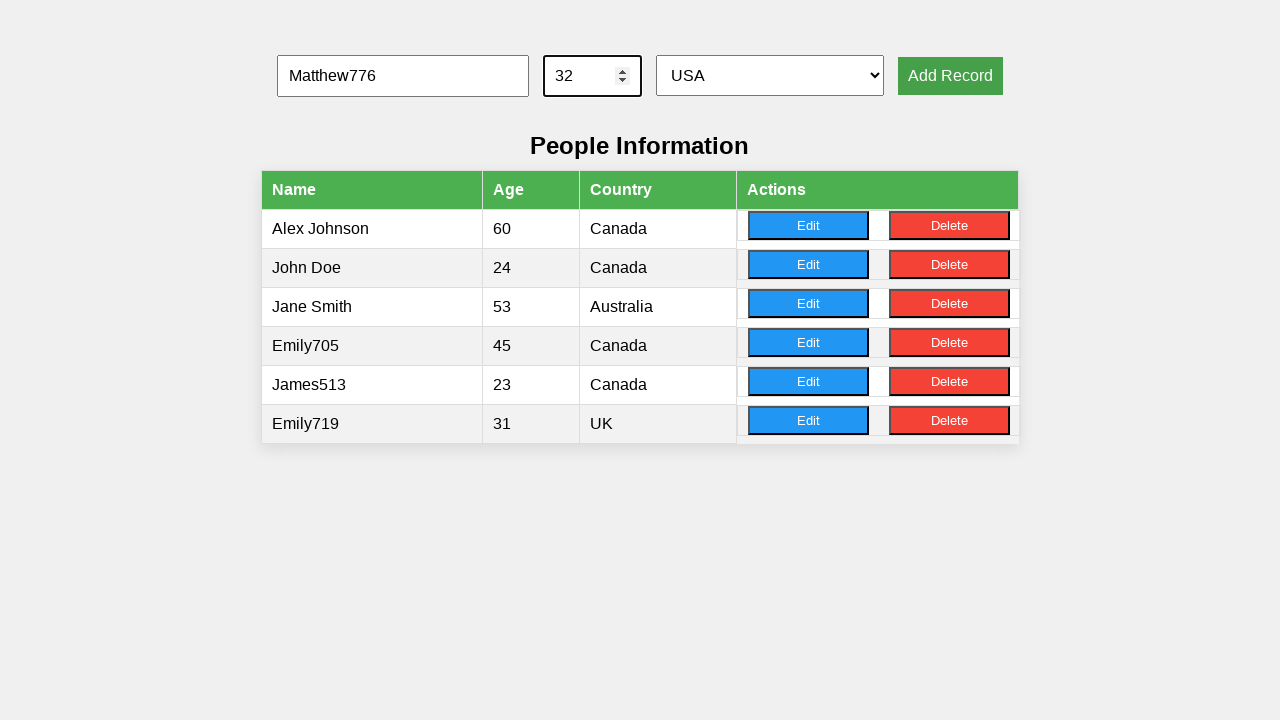

Clicked 'Add Record' button for record 4 at (950, 76) on xpath=//button[text()='Add Record']
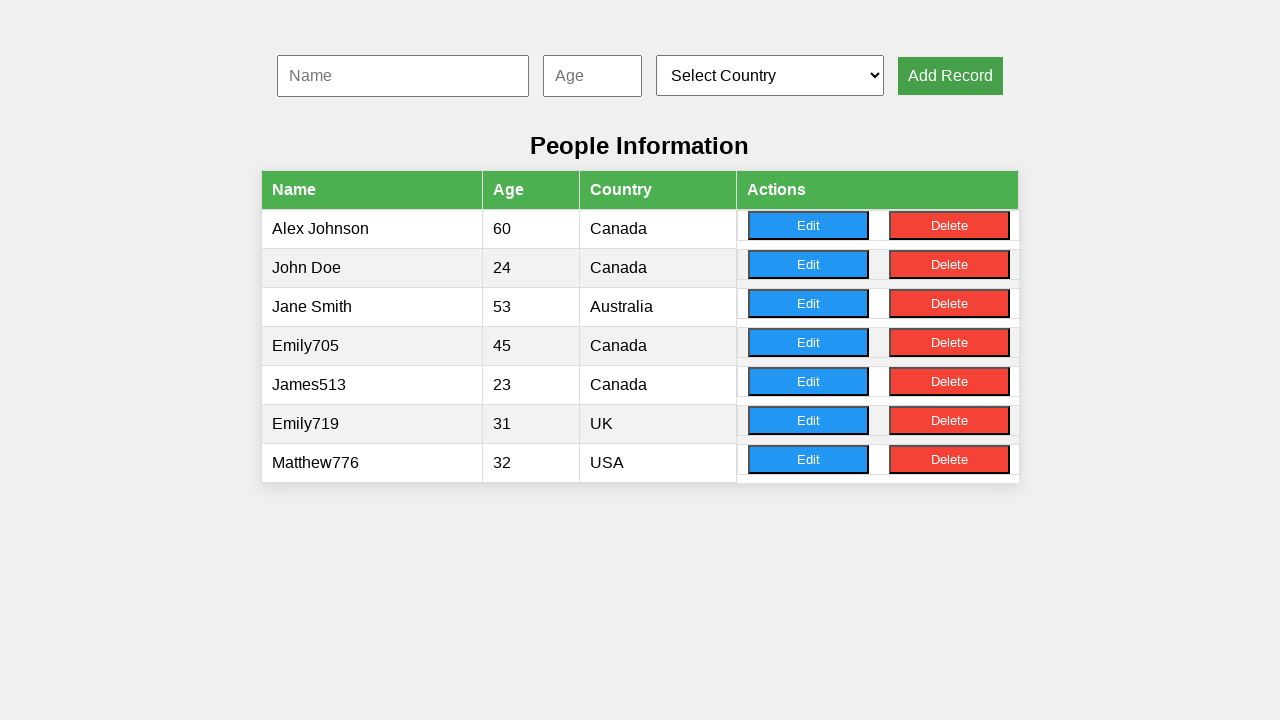

Filled name field with 'Daniel377' on #nameInput
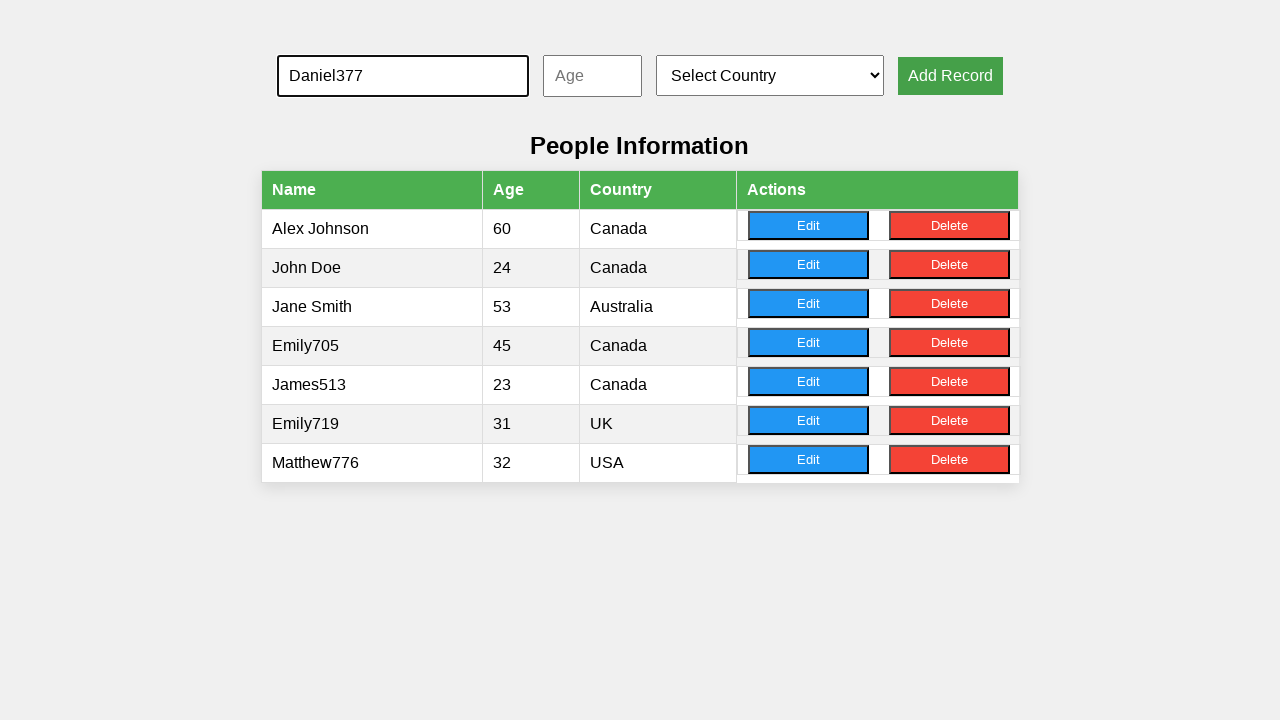

Filled age field with '20' on #ageInput
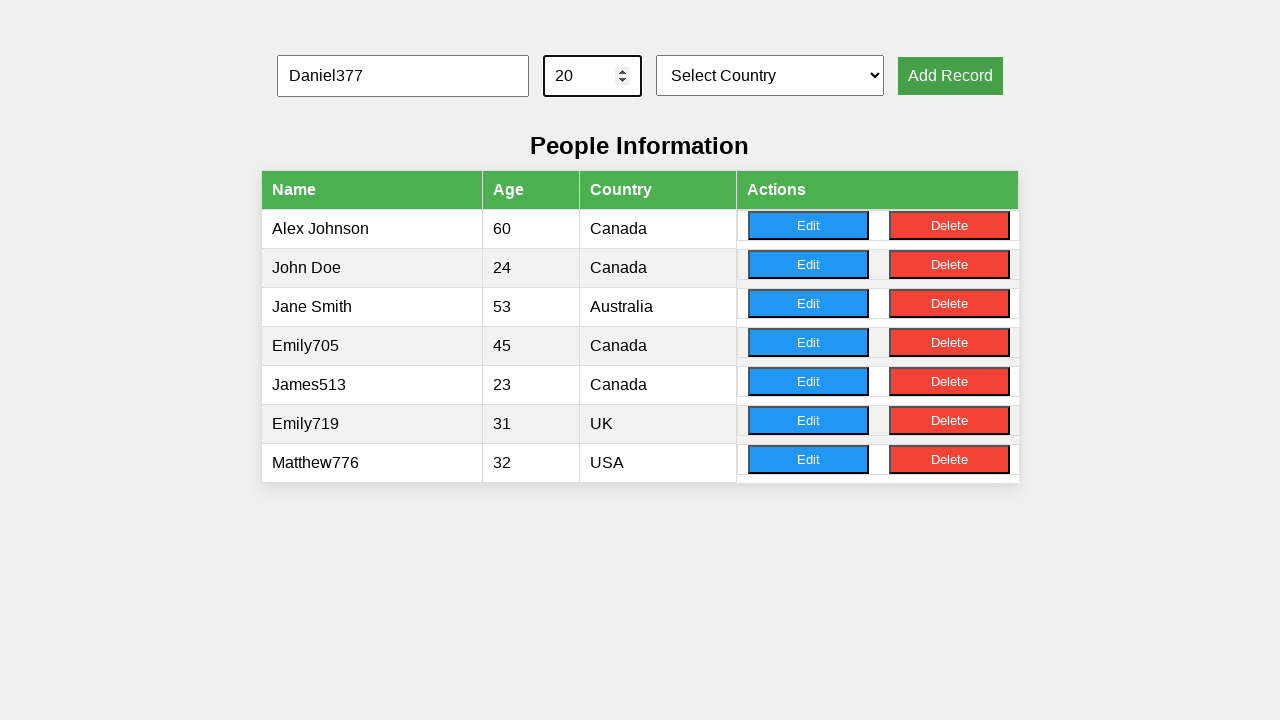

Selected country at index 4 from dropdown on #countrySelect
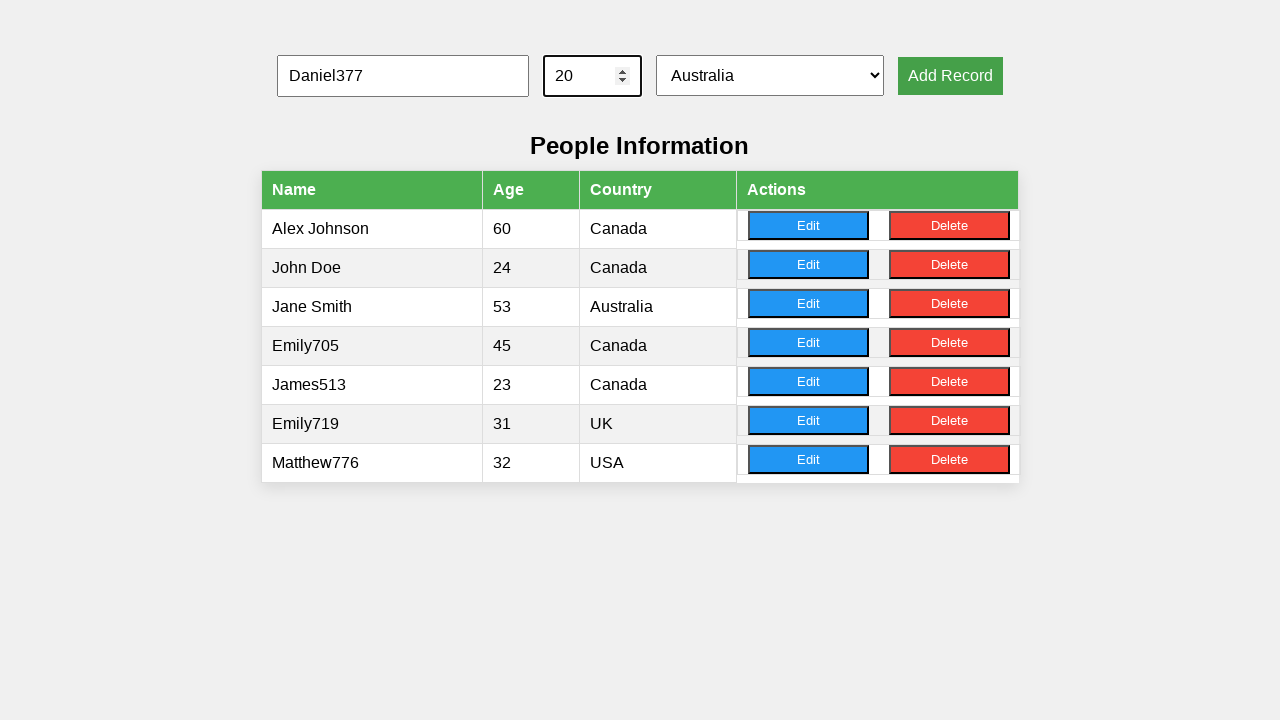

Clicked 'Add Record' button for record 5 at (950, 76) on xpath=//button[text()='Add Record']
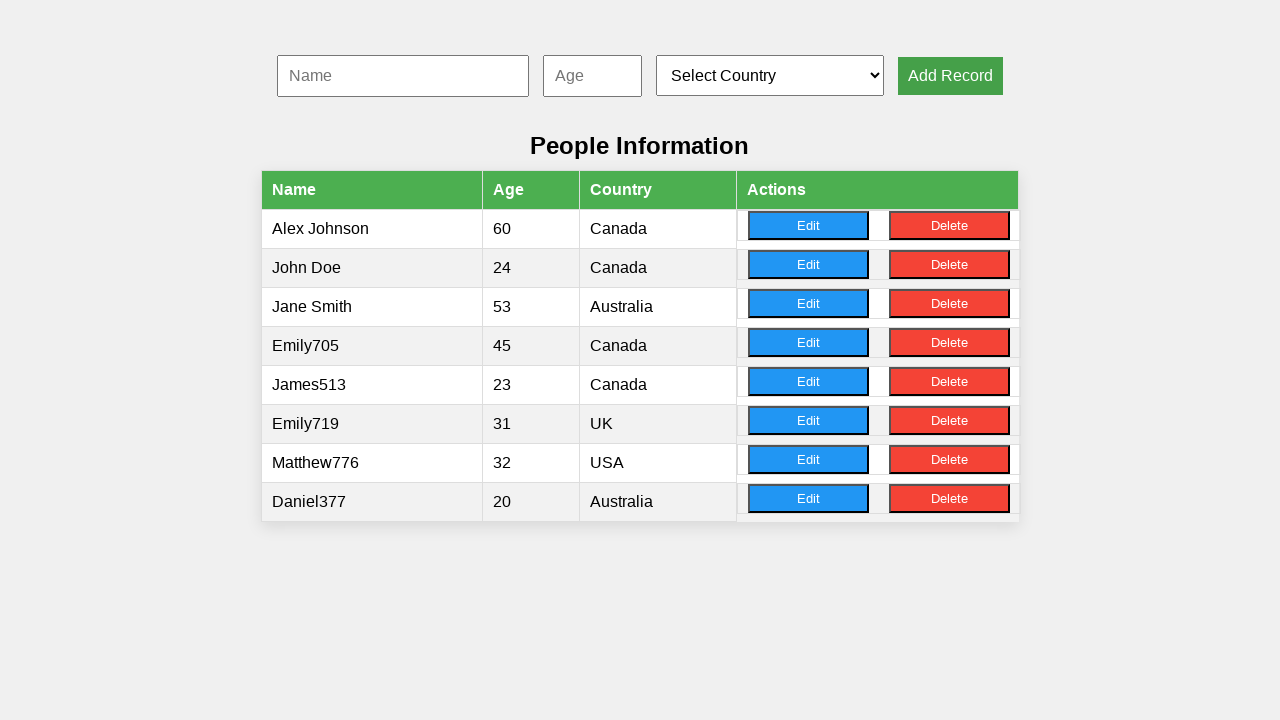

Filled name field with 'Sarah409' on #nameInput
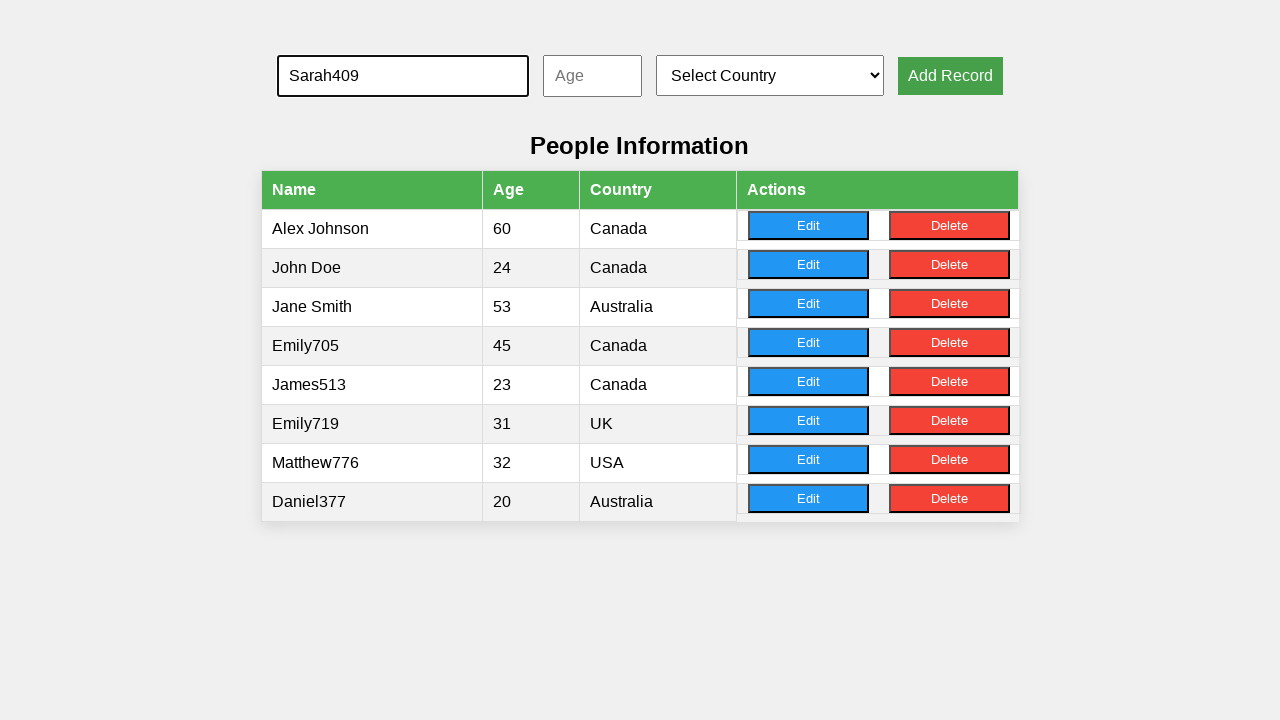

Filled age field with '43' on #ageInput
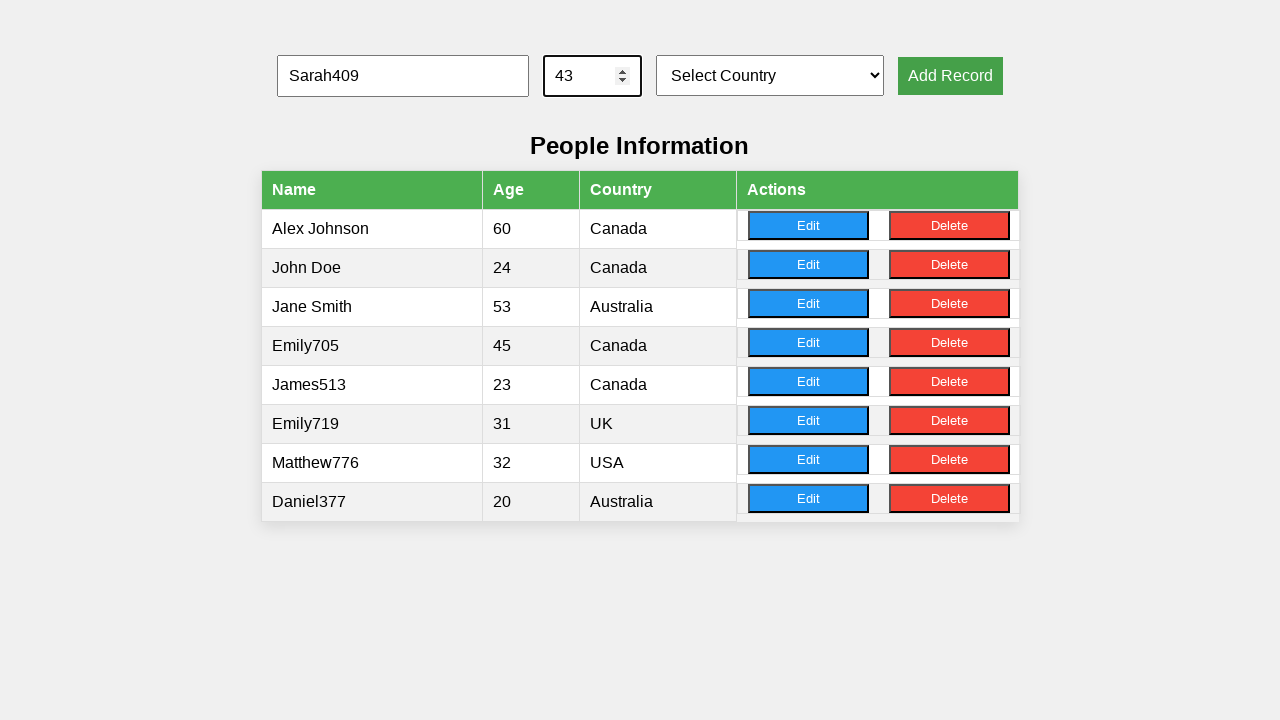

Selected country at index 3 from dropdown on #countrySelect
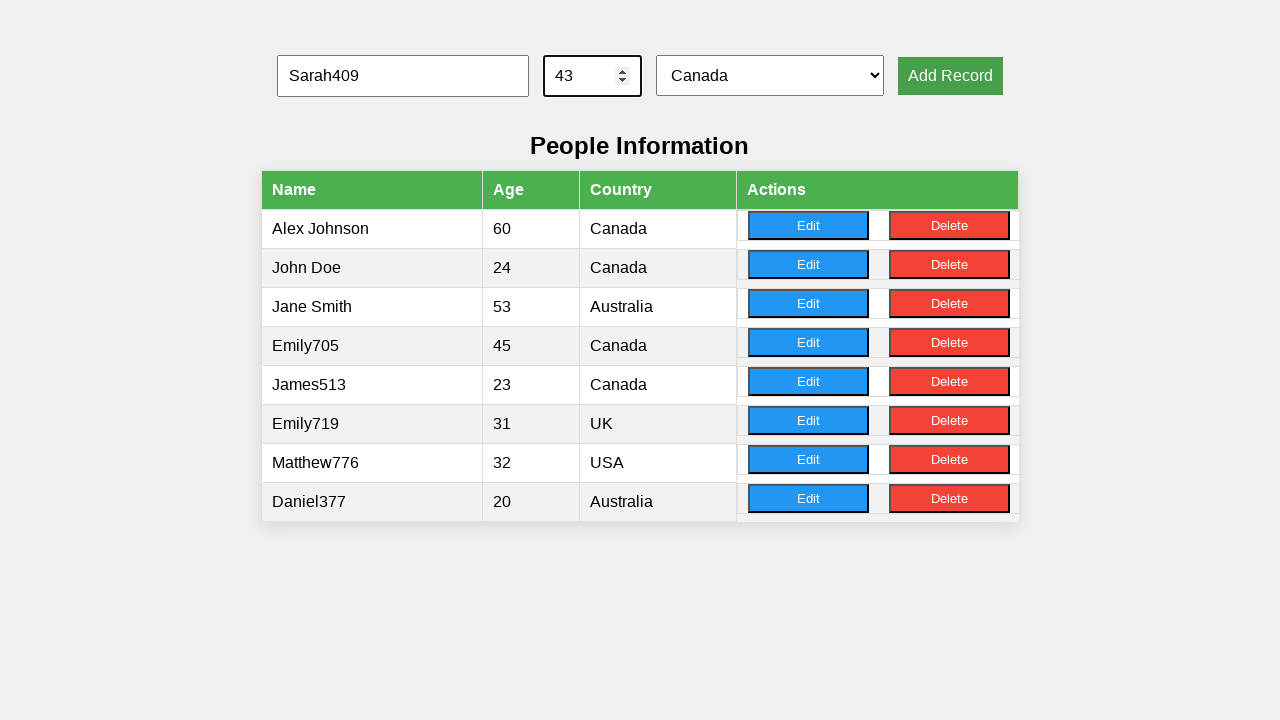

Clicked 'Add Record' button for record 6 at (950, 76) on xpath=//button[text()='Add Record']
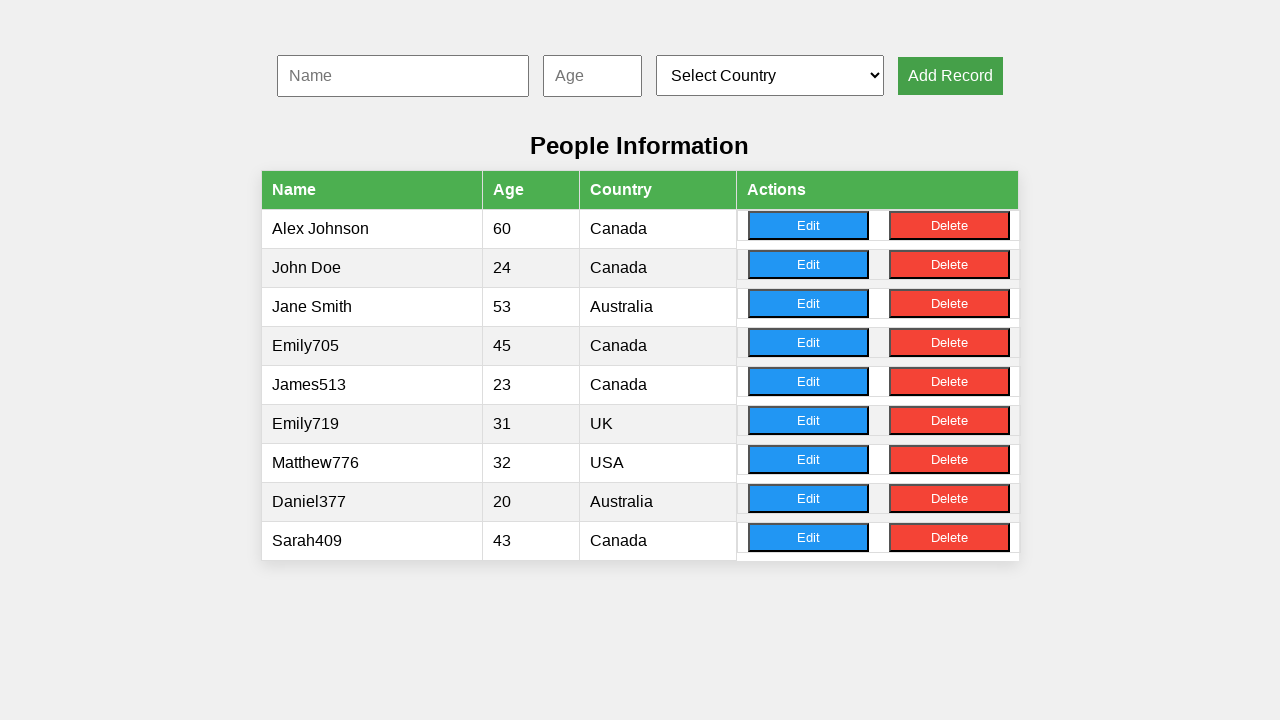

Filled name field with 'Daniel506' on #nameInput
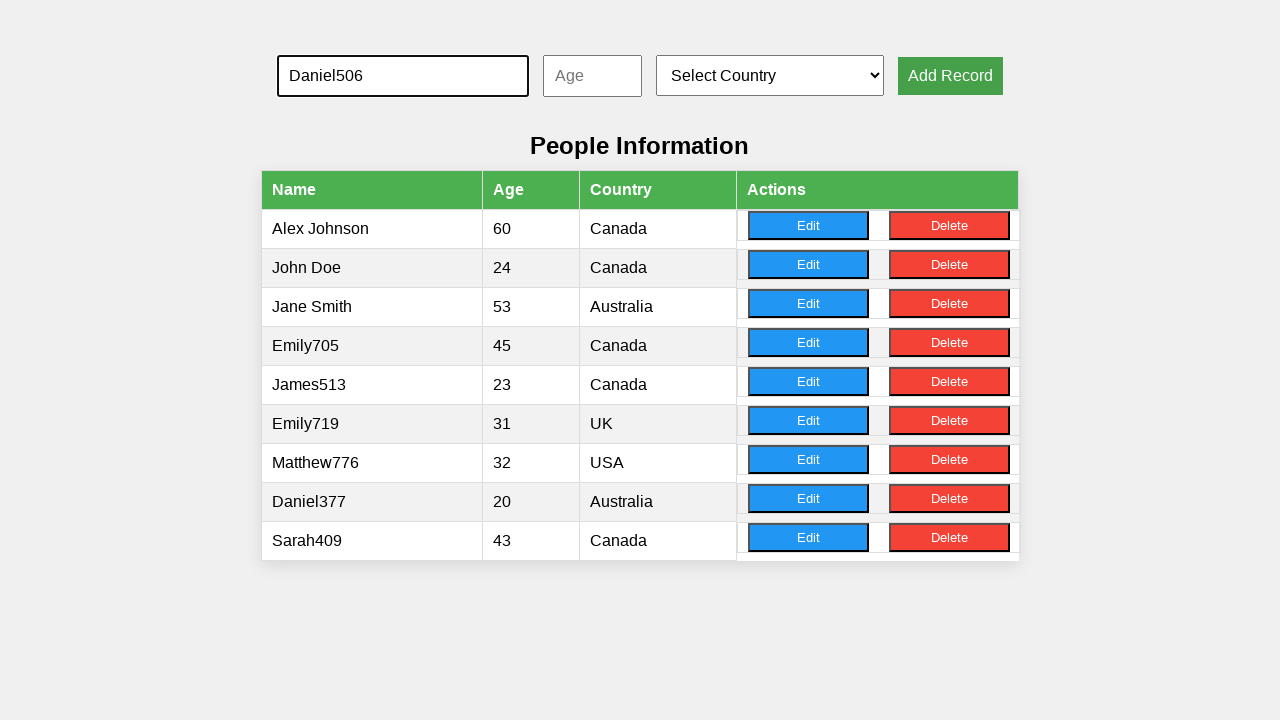

Filled age field with '30' on #ageInput
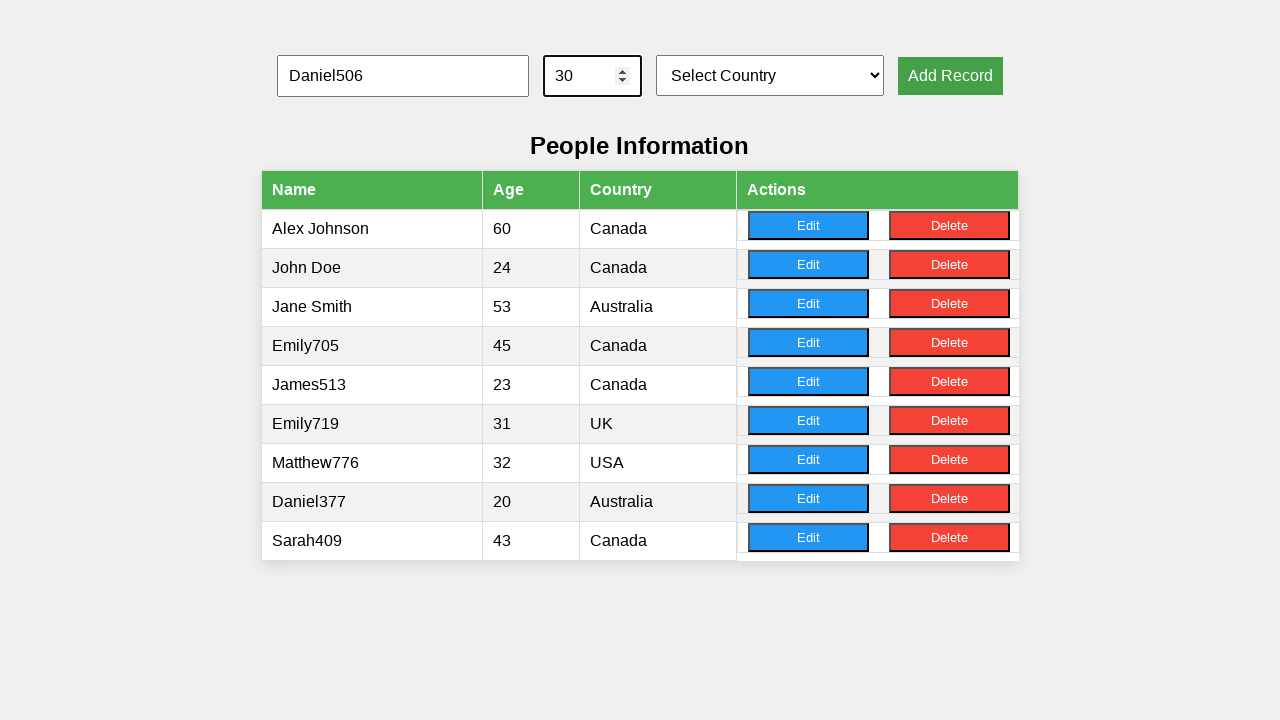

Selected country at index 2 from dropdown on #countrySelect
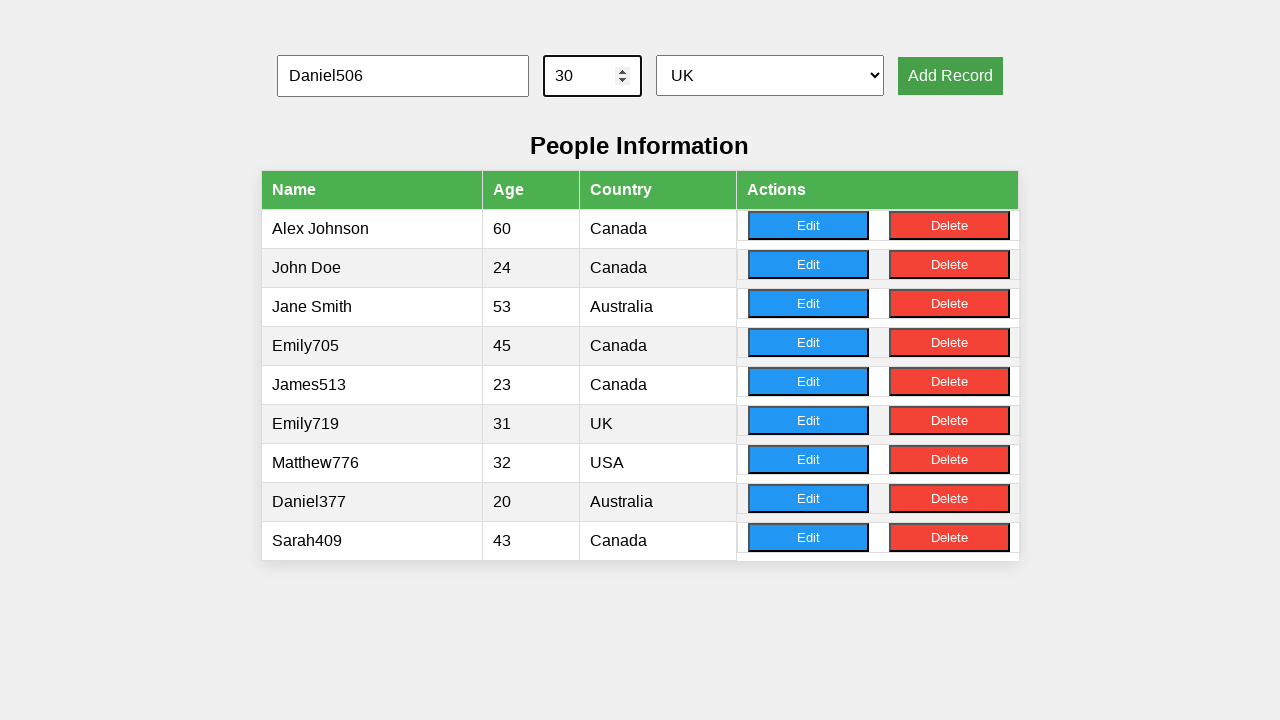

Clicked 'Add Record' button for record 7 at (950, 76) on xpath=//button[text()='Add Record']
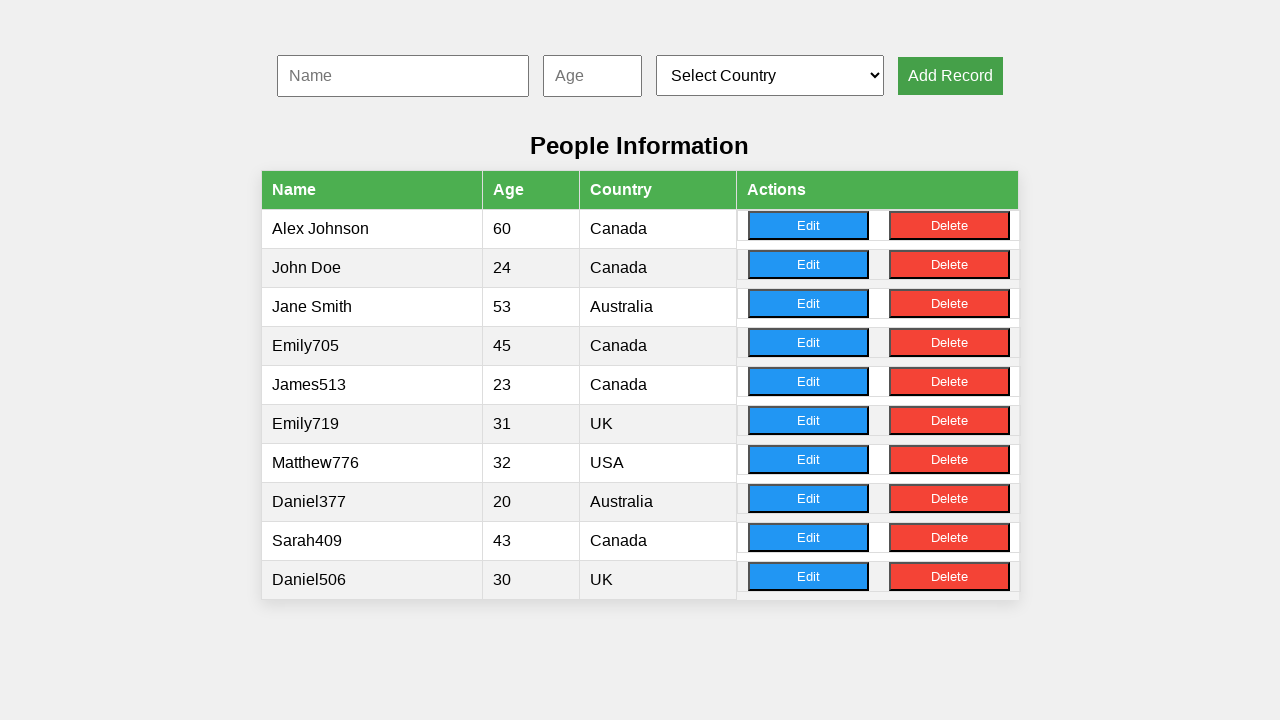

Filled name field with 'Matthew298' on #nameInput
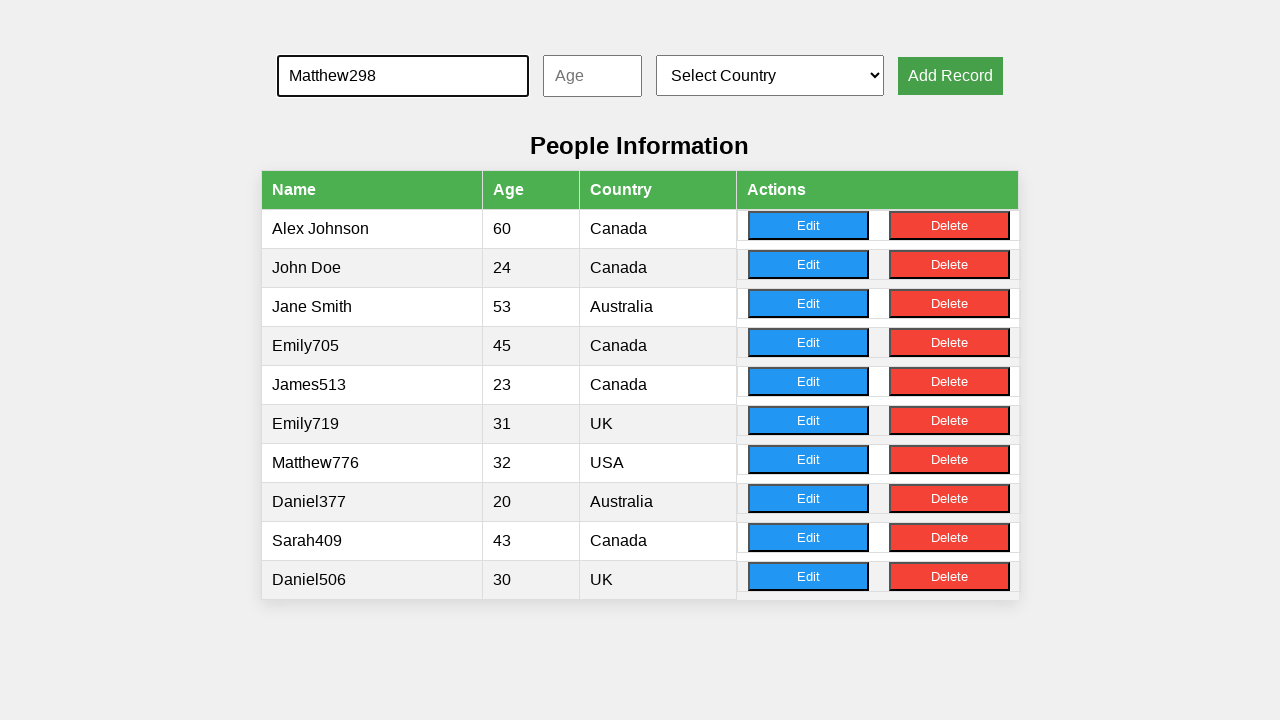

Filled age field with '37' on #ageInput
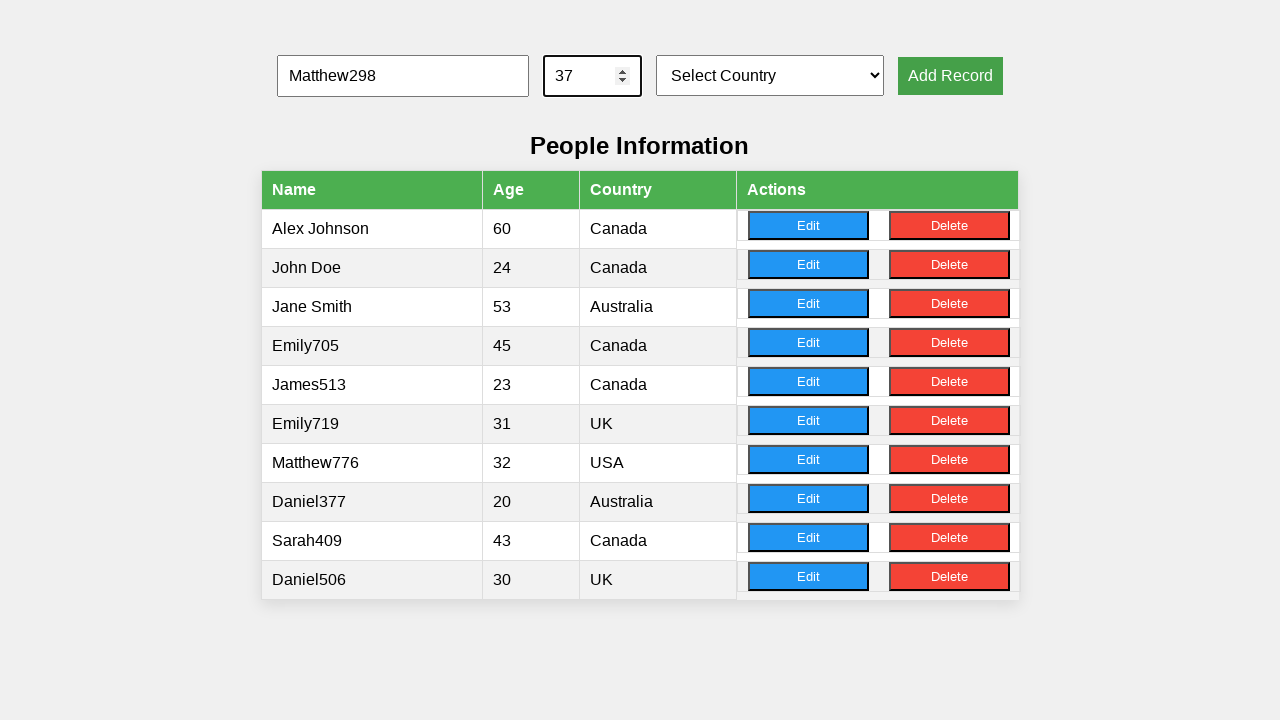

Selected country at index 1 from dropdown on #countrySelect
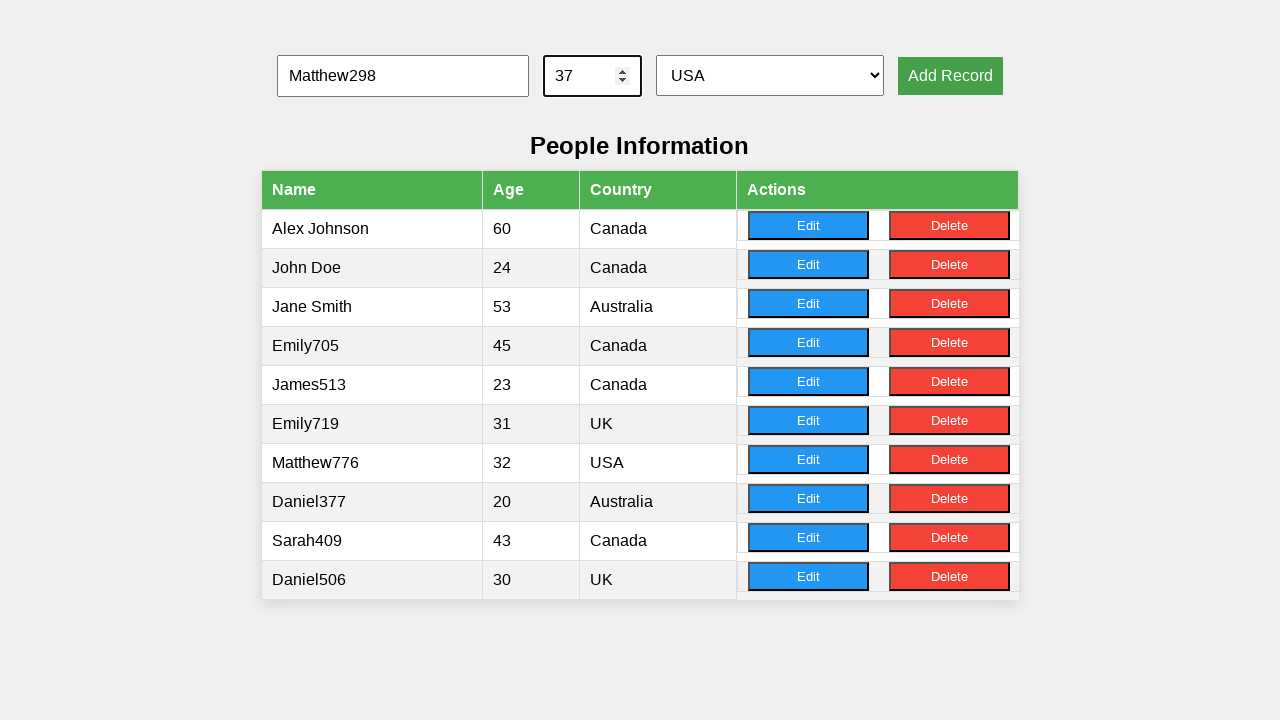

Clicked 'Add Record' button for record 8 at (950, 76) on xpath=//button[text()='Add Record']
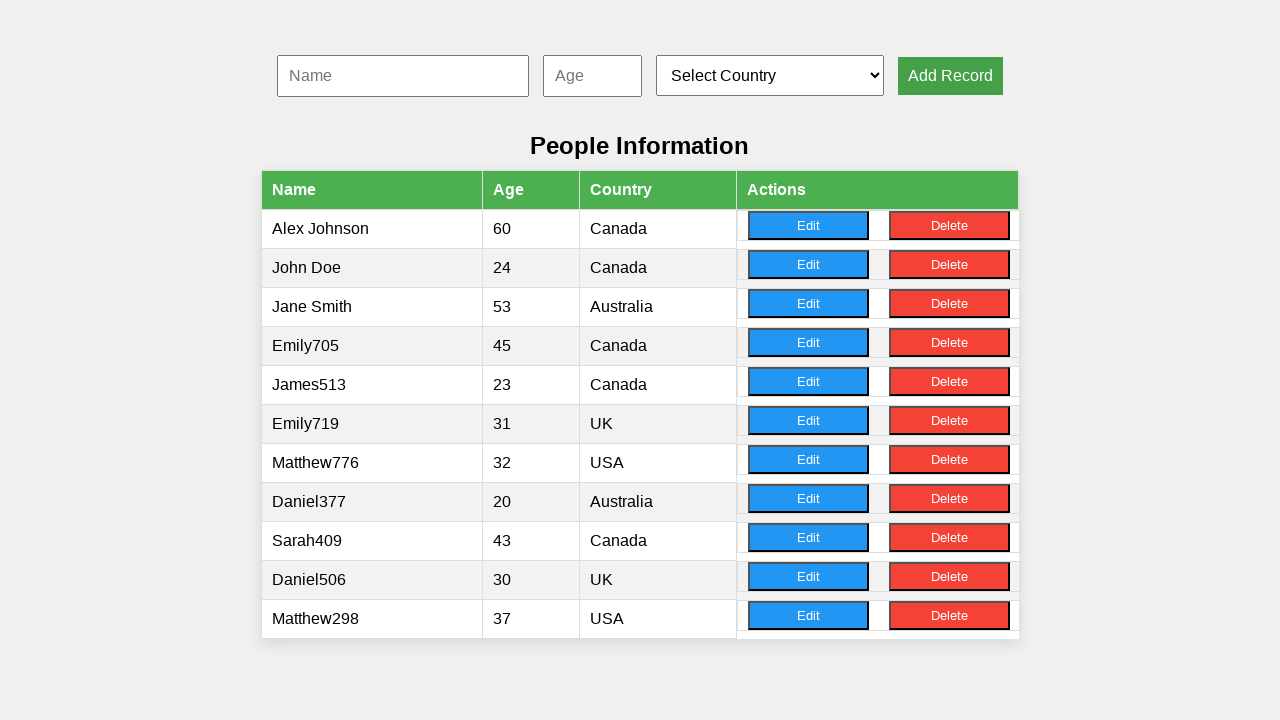

Filled name field with 'Emma214' on #nameInput
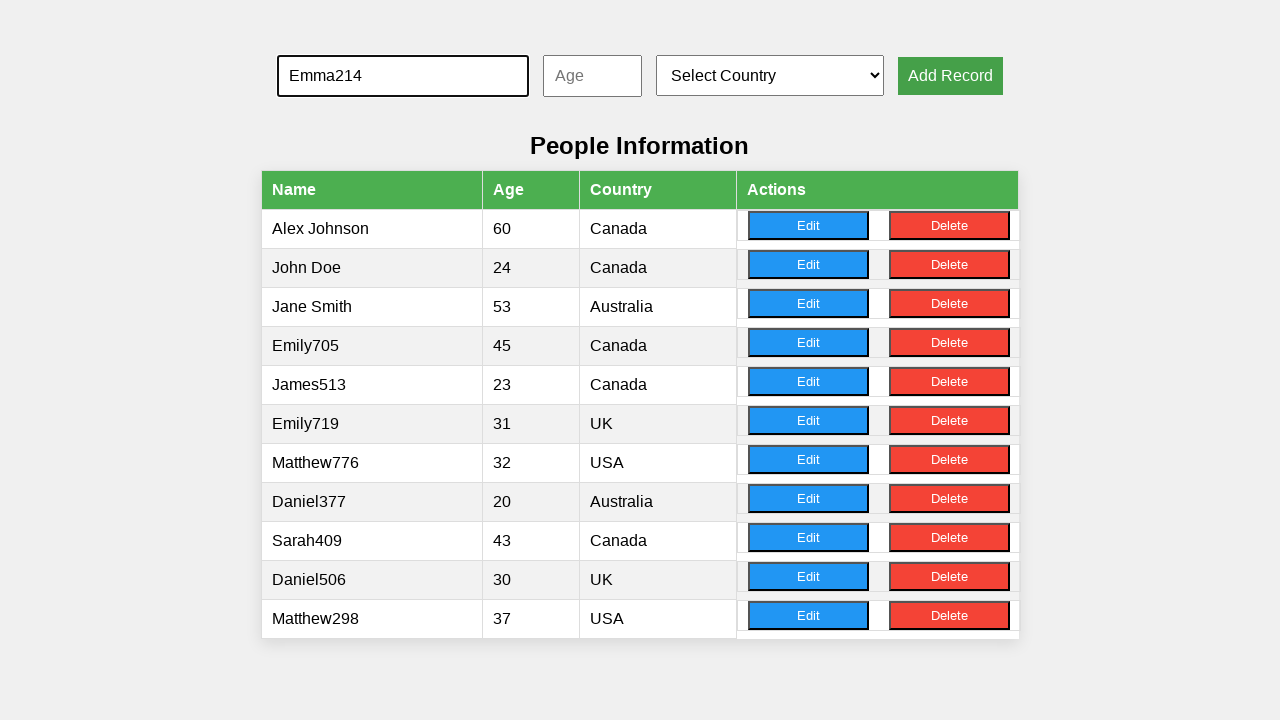

Filled age field with '50' on #ageInput
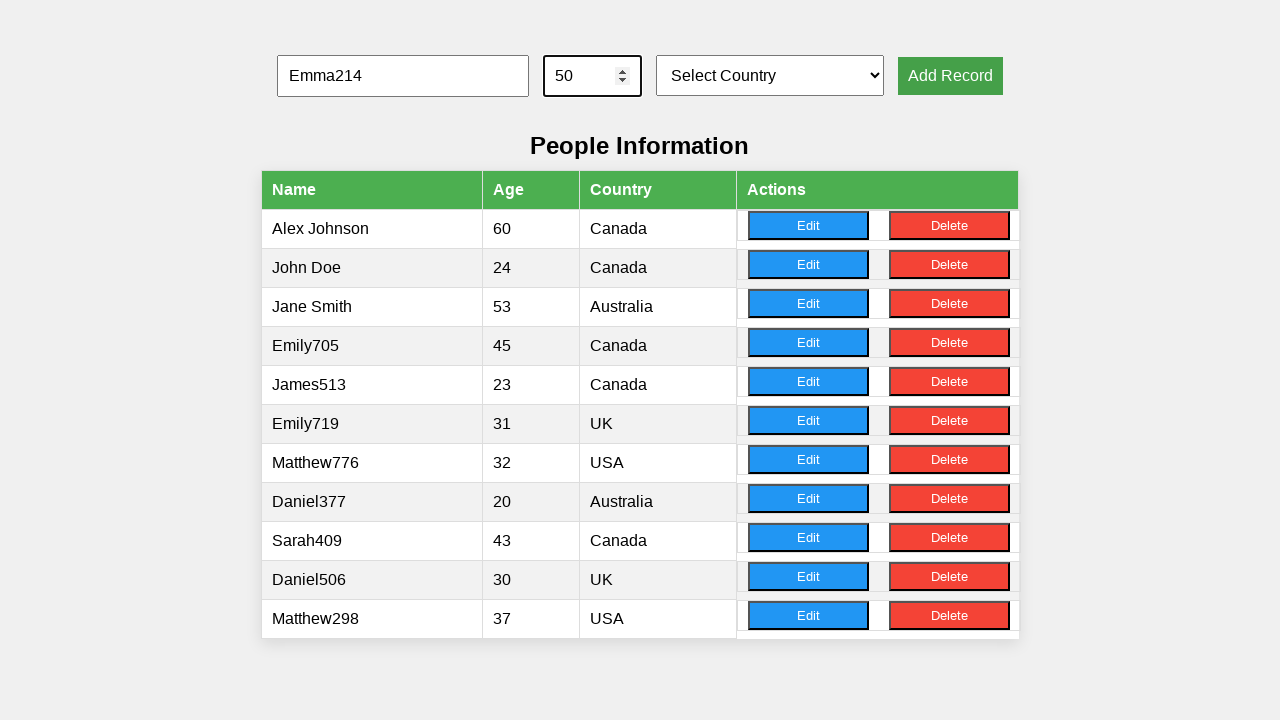

Selected country at index 2 from dropdown on #countrySelect
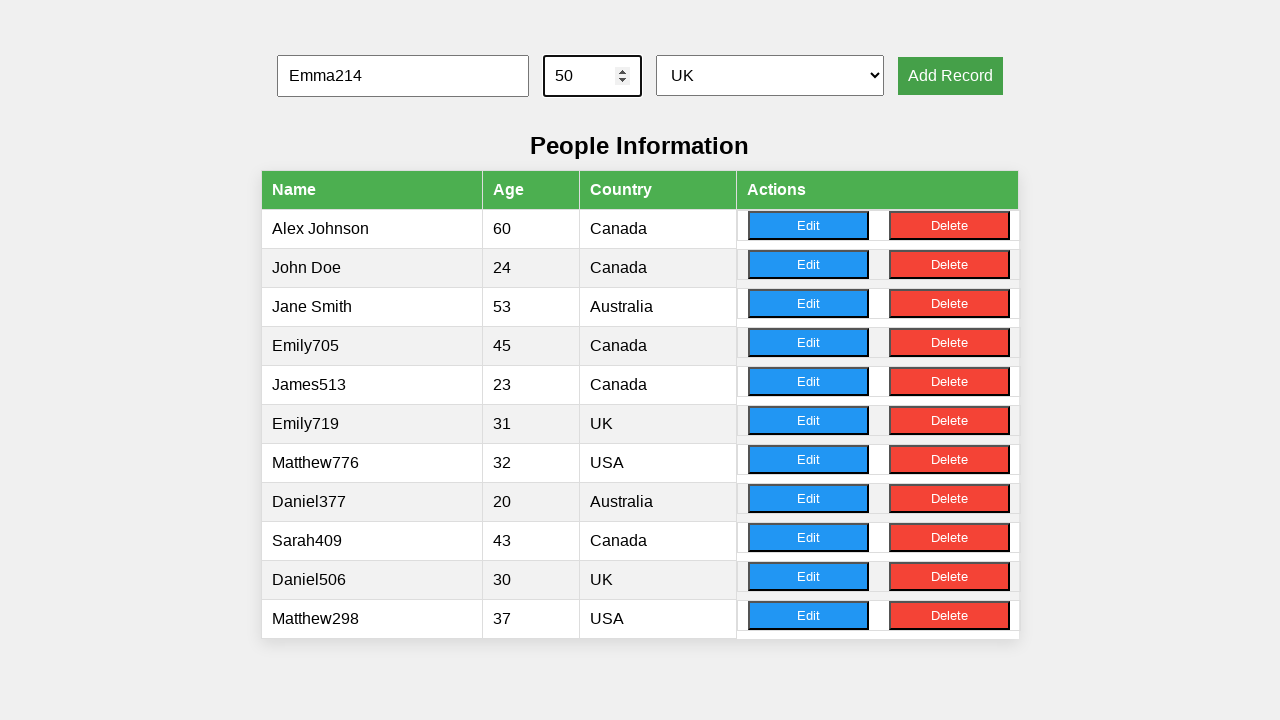

Clicked 'Add Record' button for record 9 at (950, 76) on xpath=//button[text()='Add Record']
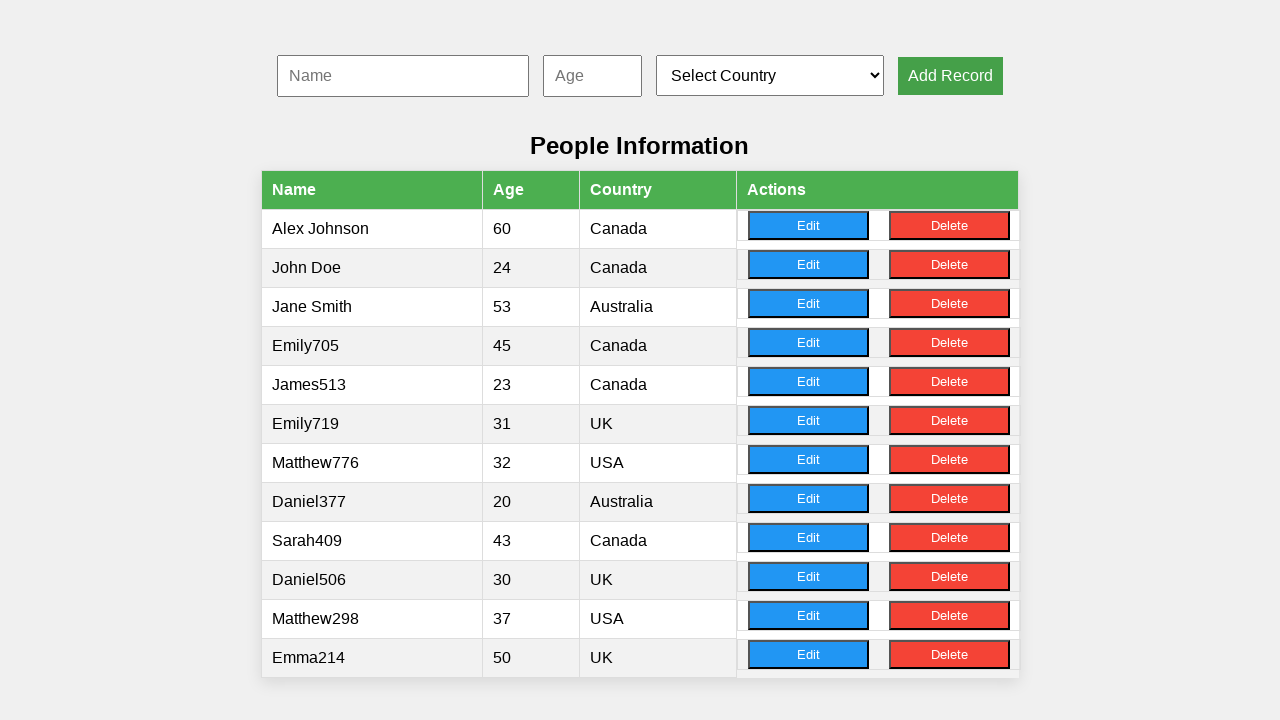

Filled name field with 'Daniel326' on #nameInput
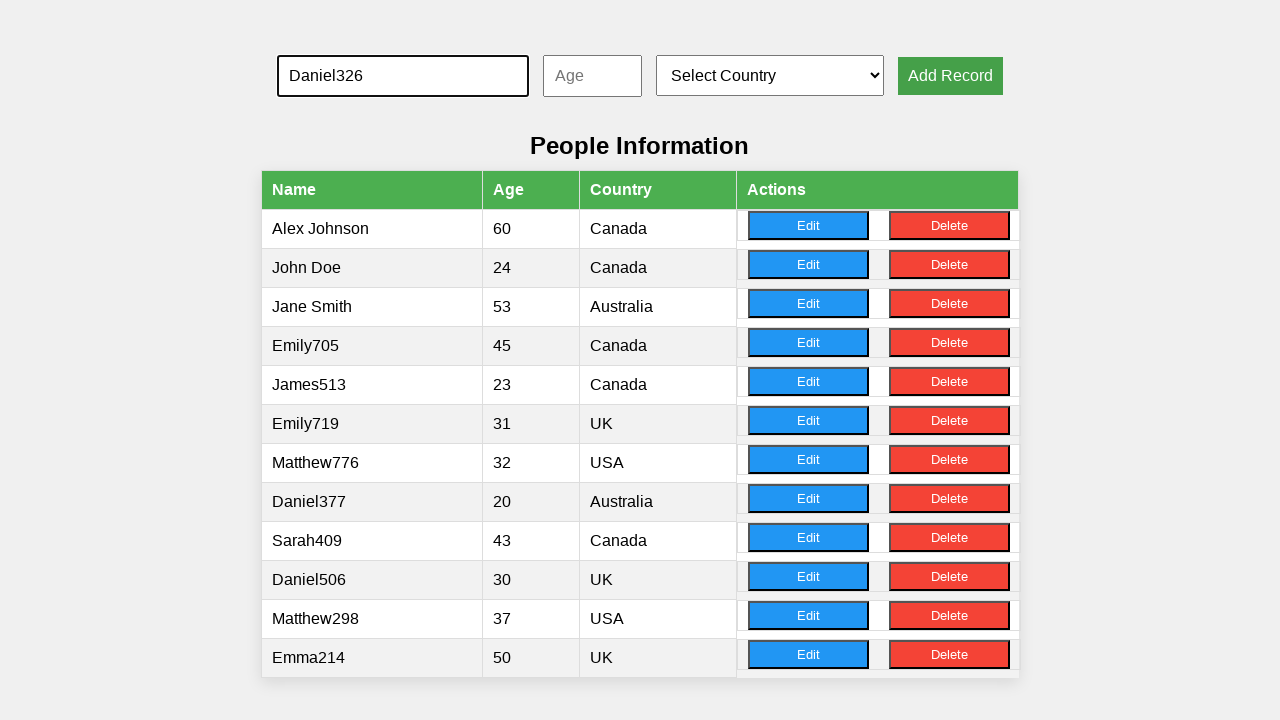

Filled age field with '19' on #ageInput
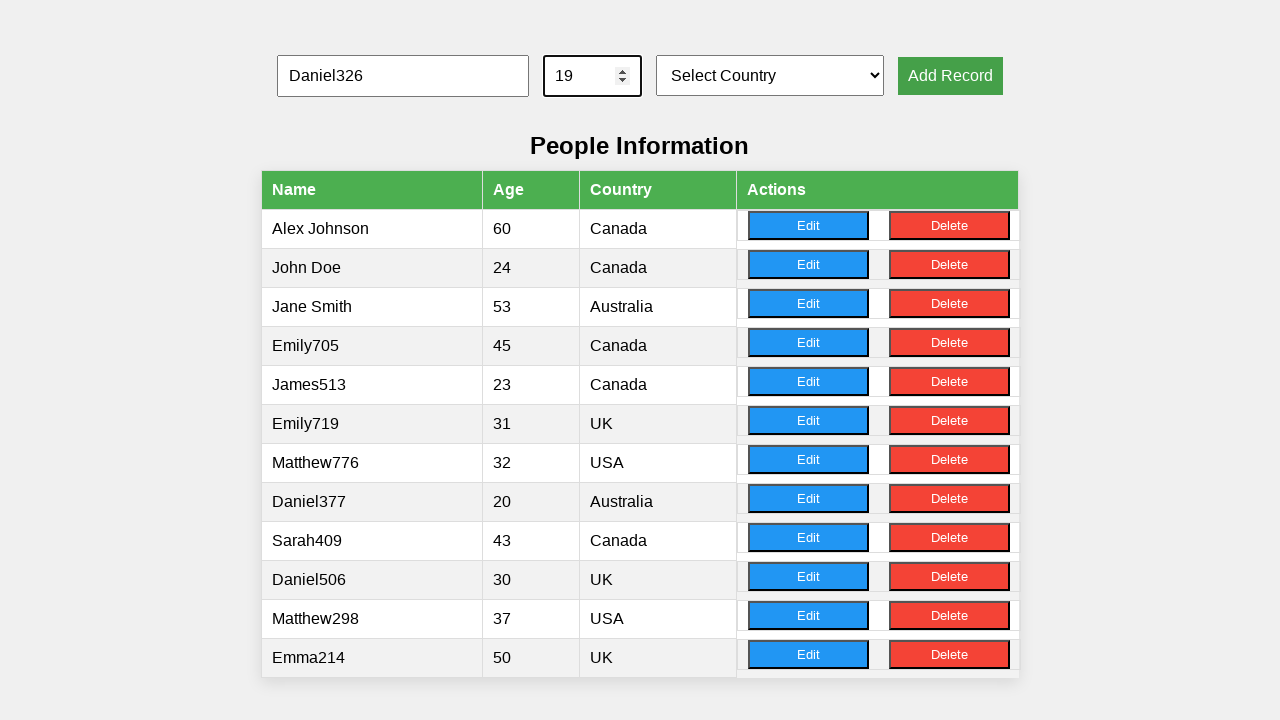

Selected country at index 3 from dropdown on #countrySelect
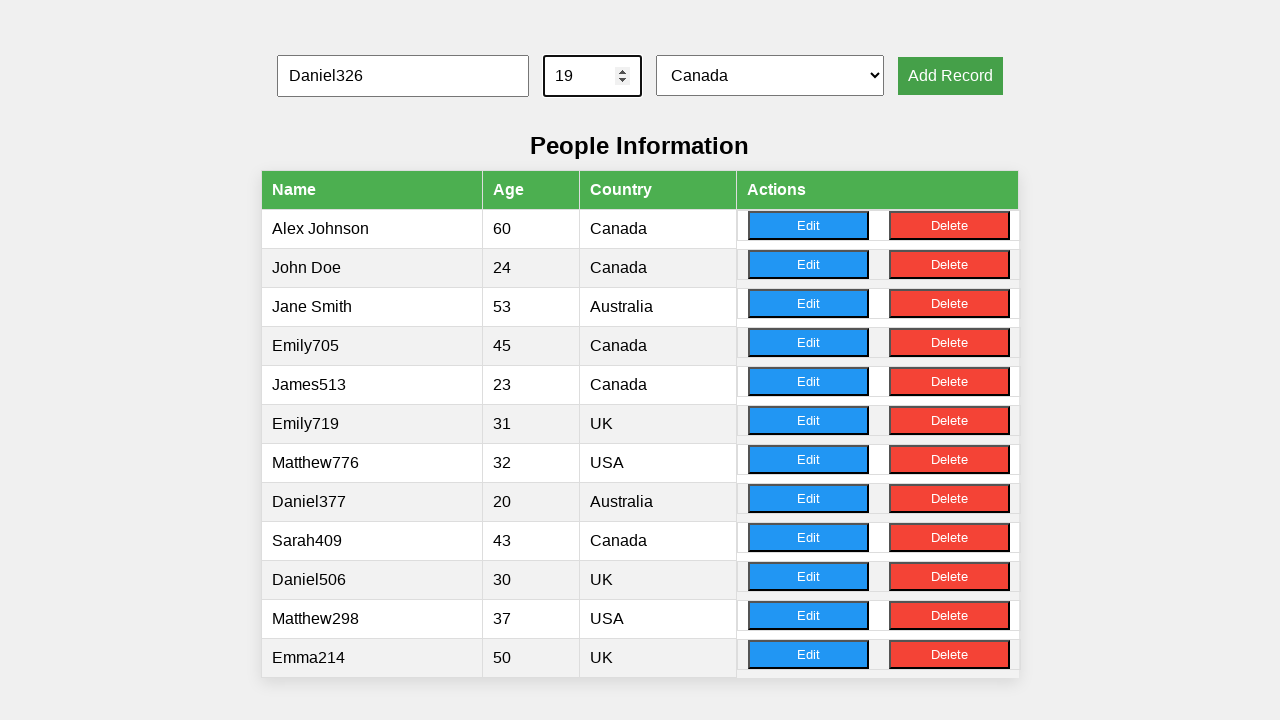

Clicked 'Add Record' button for record 10 at (950, 76) on xpath=//button[text()='Add Record']
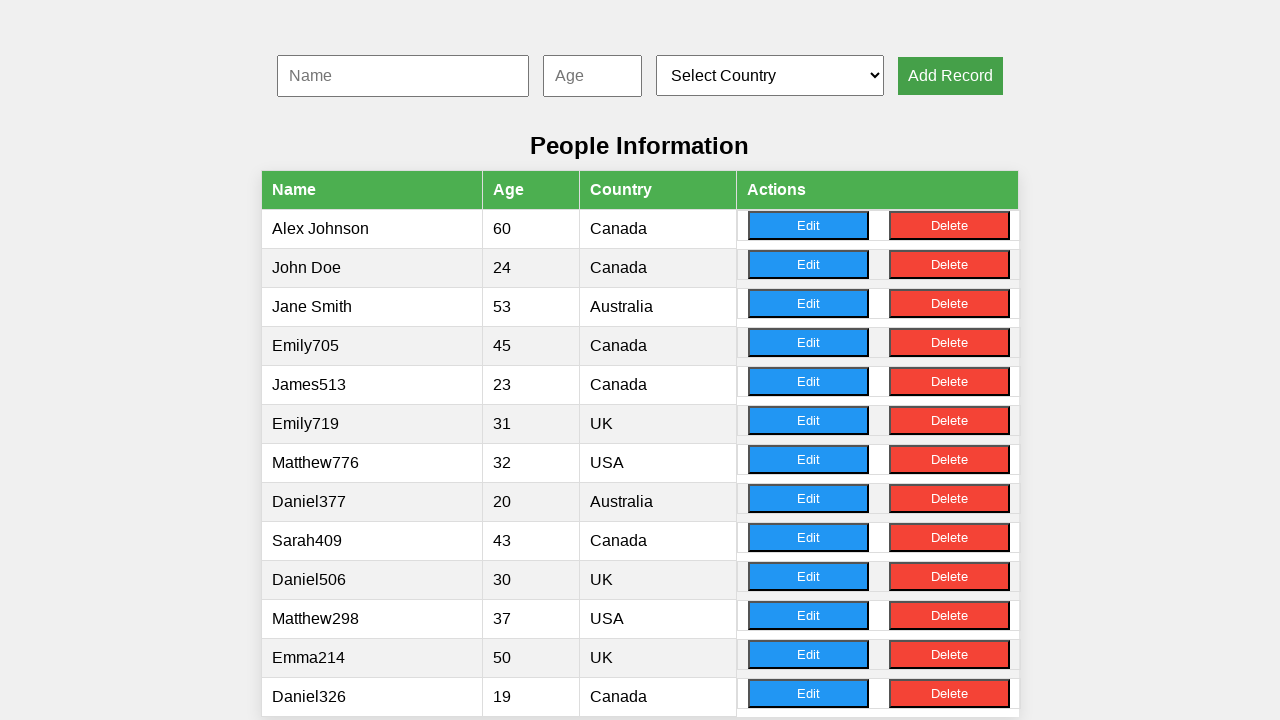

All 10 records loaded and displayed in table
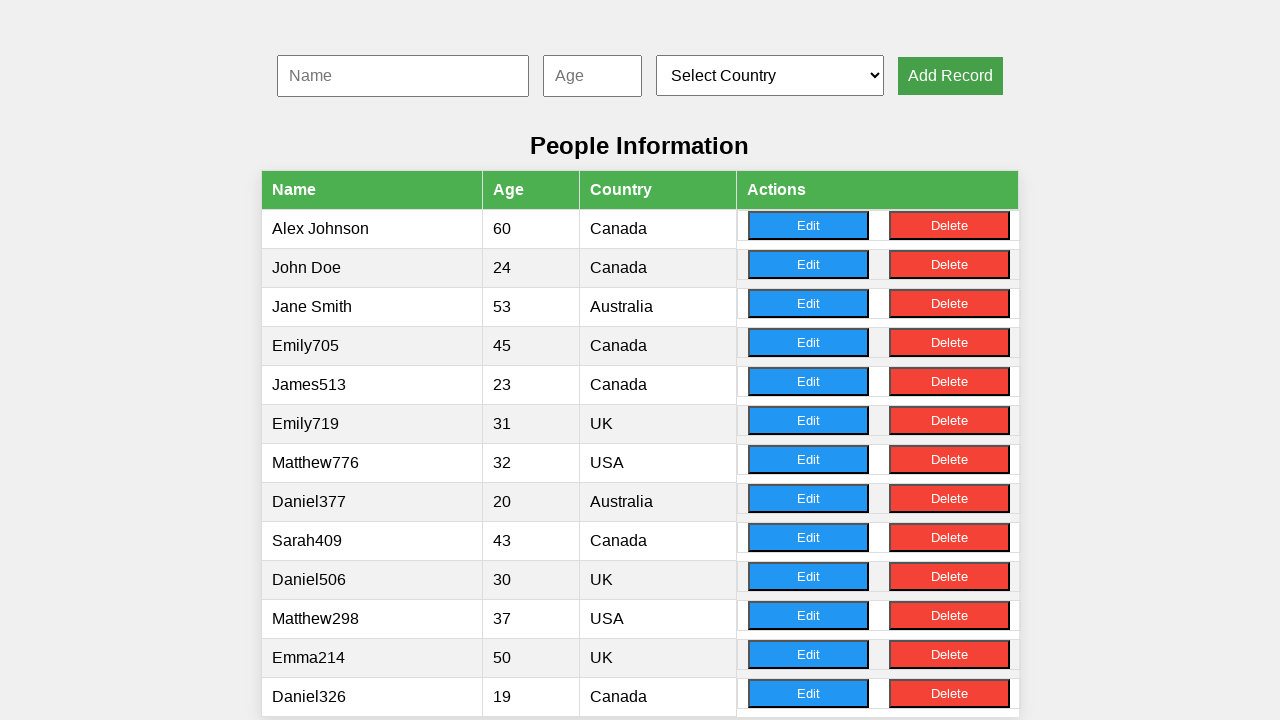

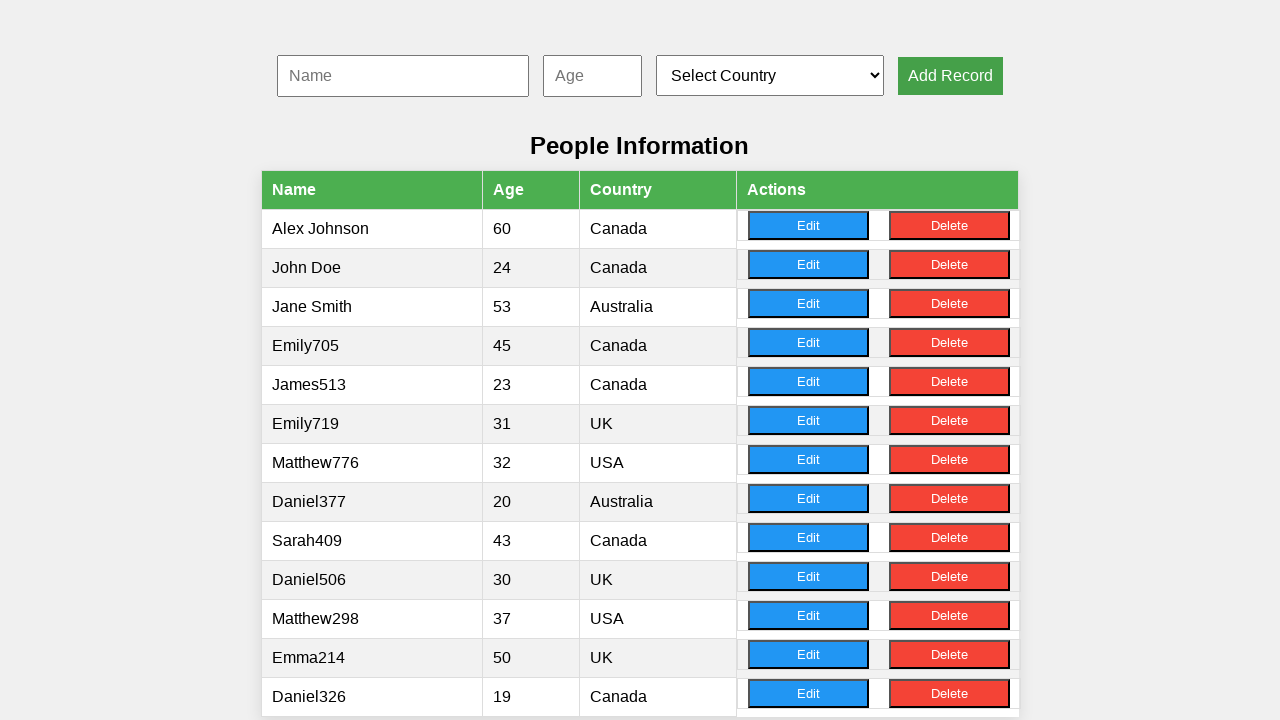